Tests that menu headers change color to golden when hovered and return to black when mouse moves away

Starting URL: https://coffee-cart.app/

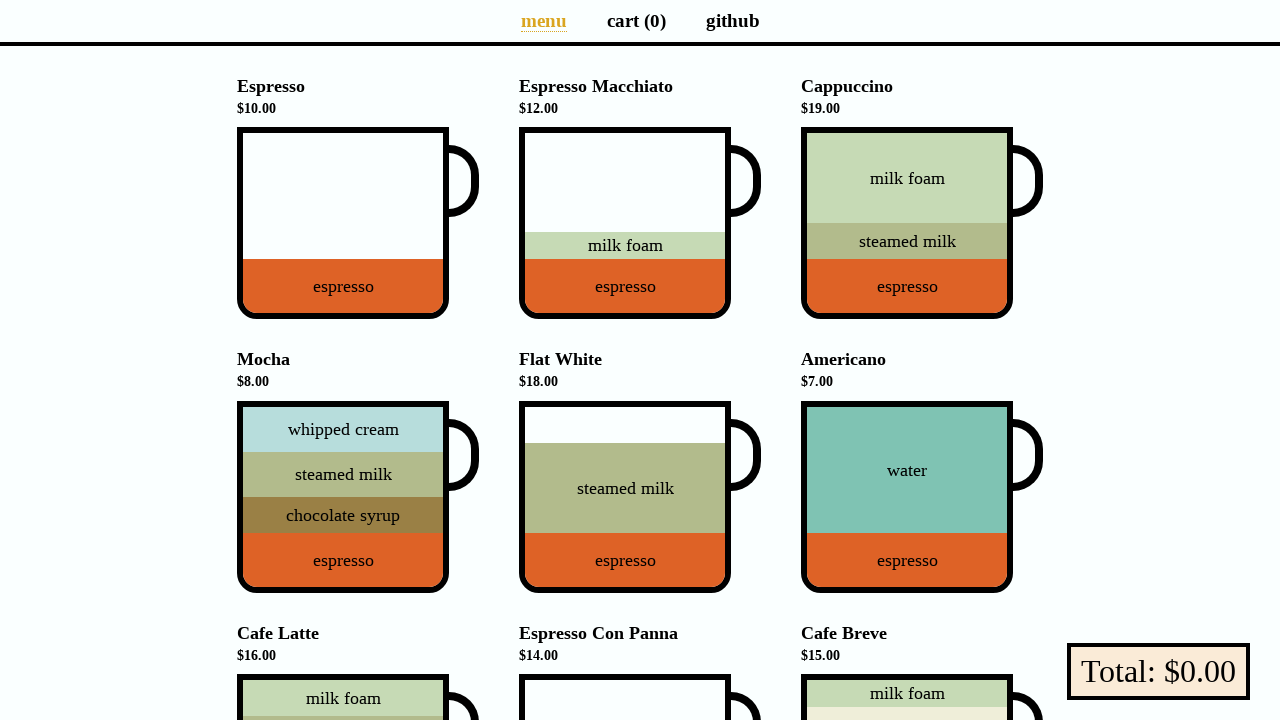

Waited for menu entries to load
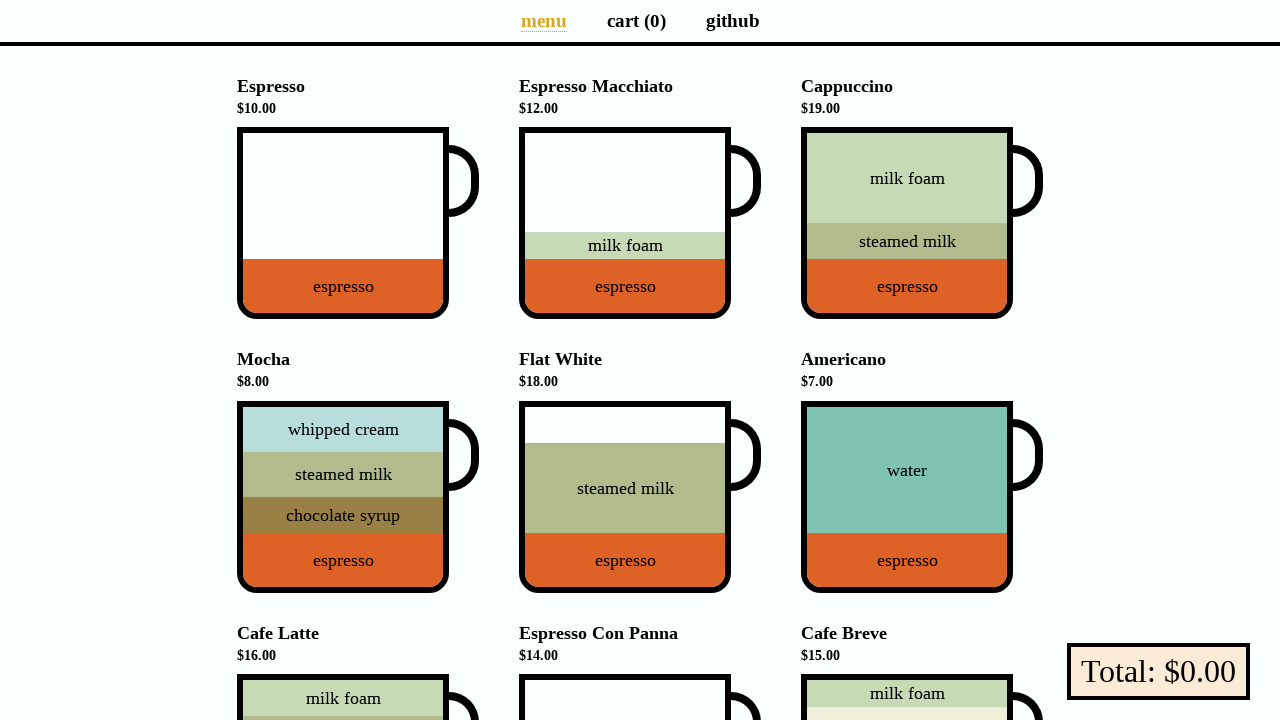

Located all menu entry elements
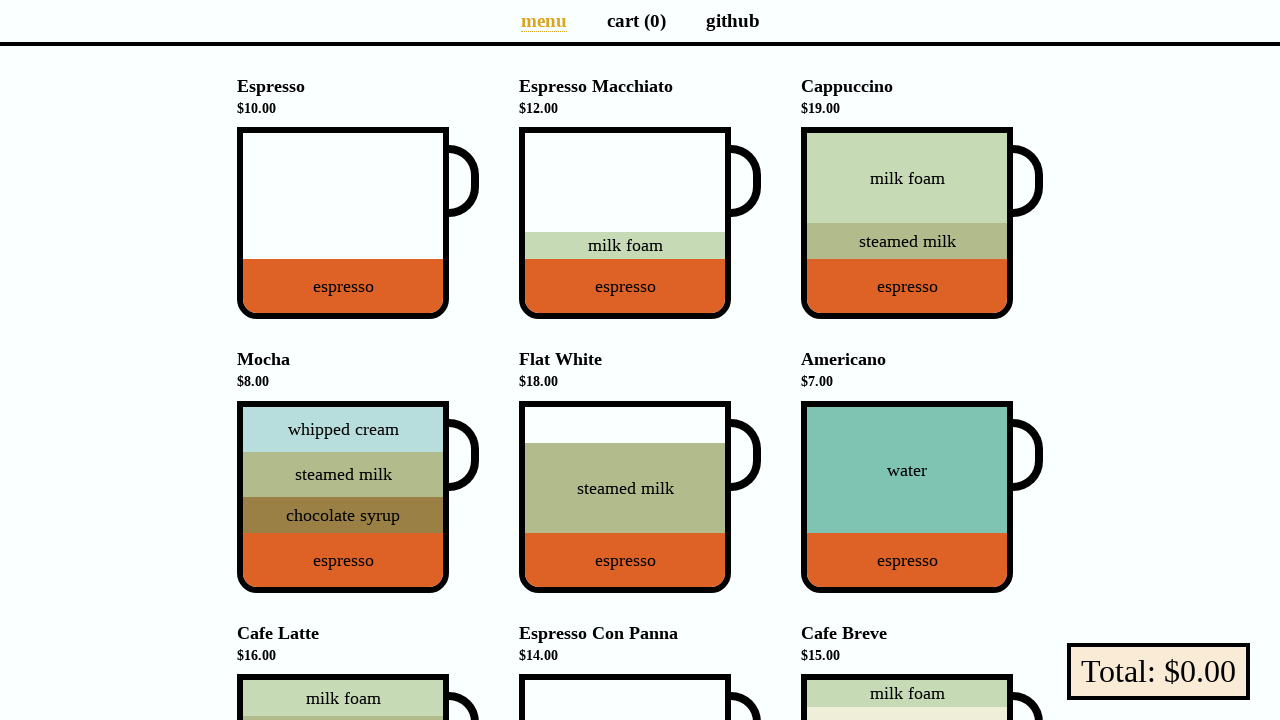

Found 9 menu entries
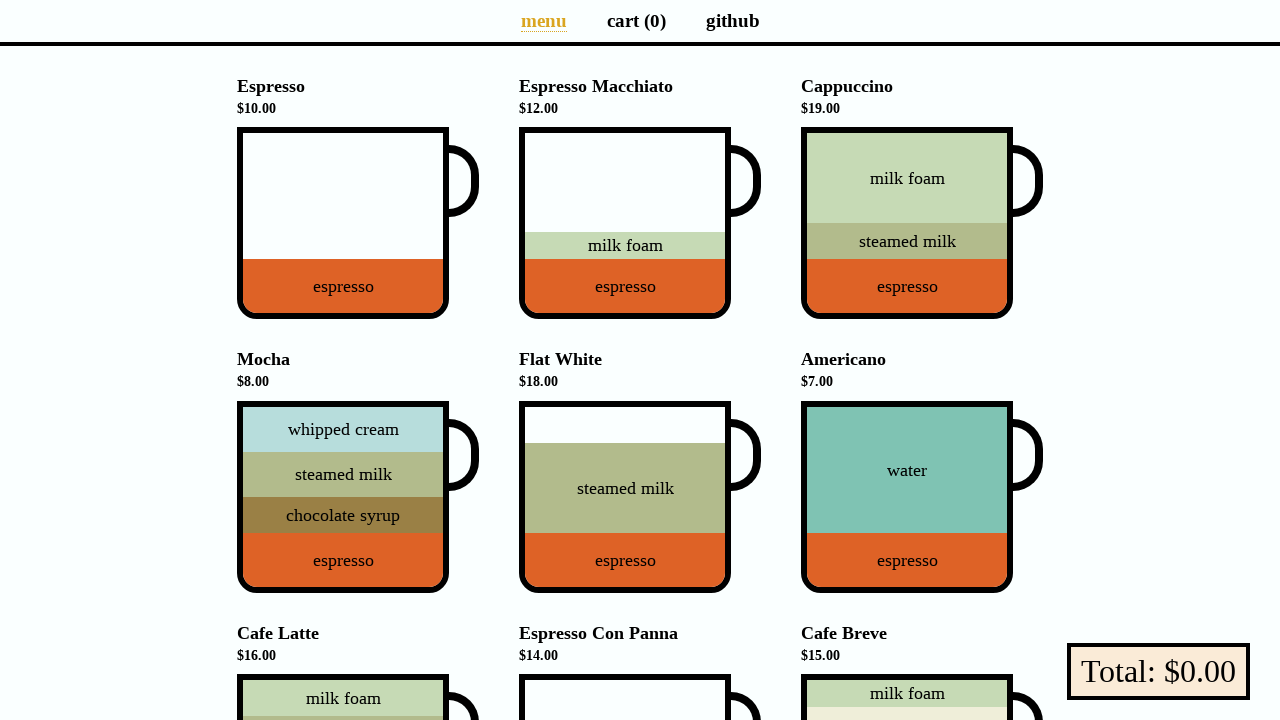

Selected menu header 1 of 9
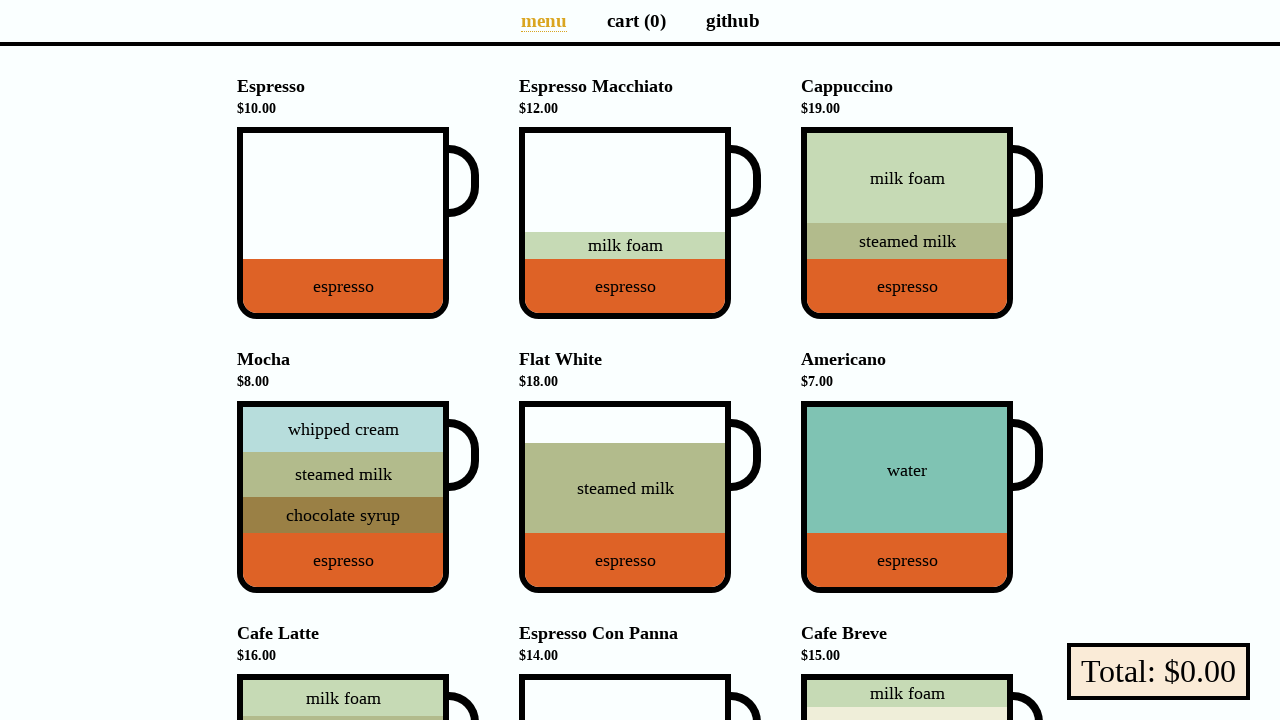

Scrolled menu header 1 into view
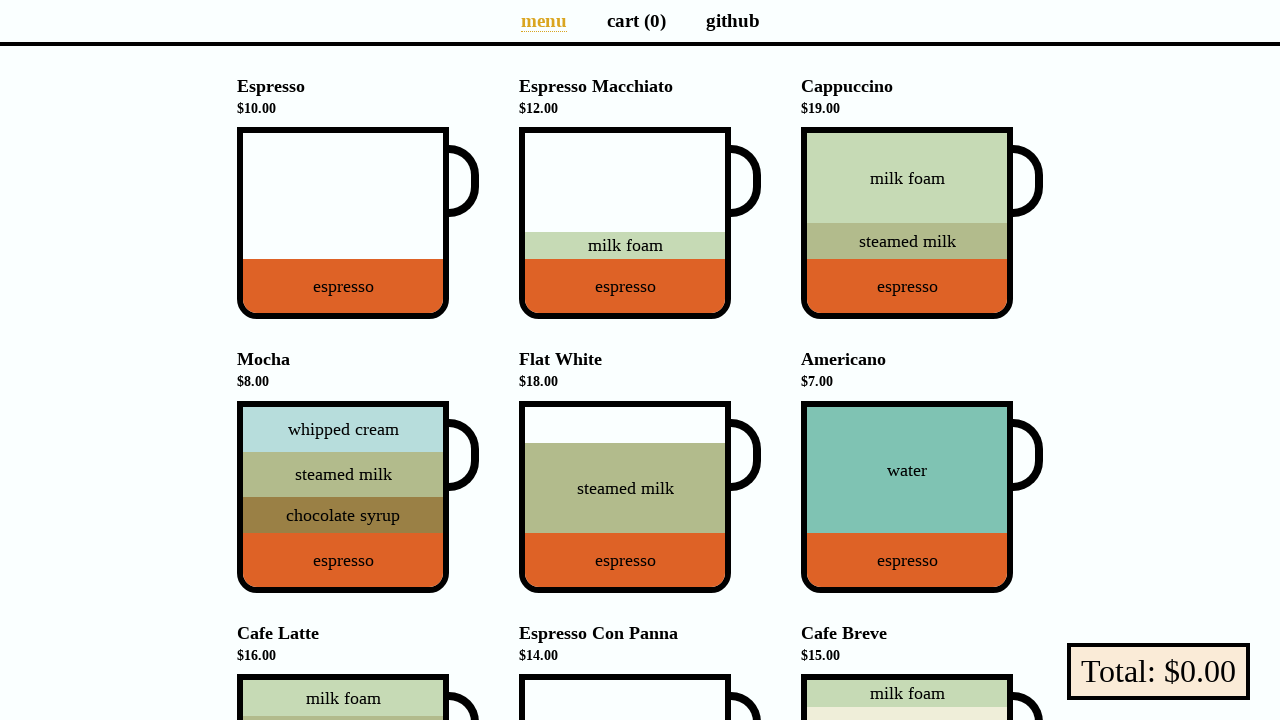

Hovered over menu header 1 - should change to golden color at (358, 97) on li[data-v-a9662a08] >> nth=0 >> h4
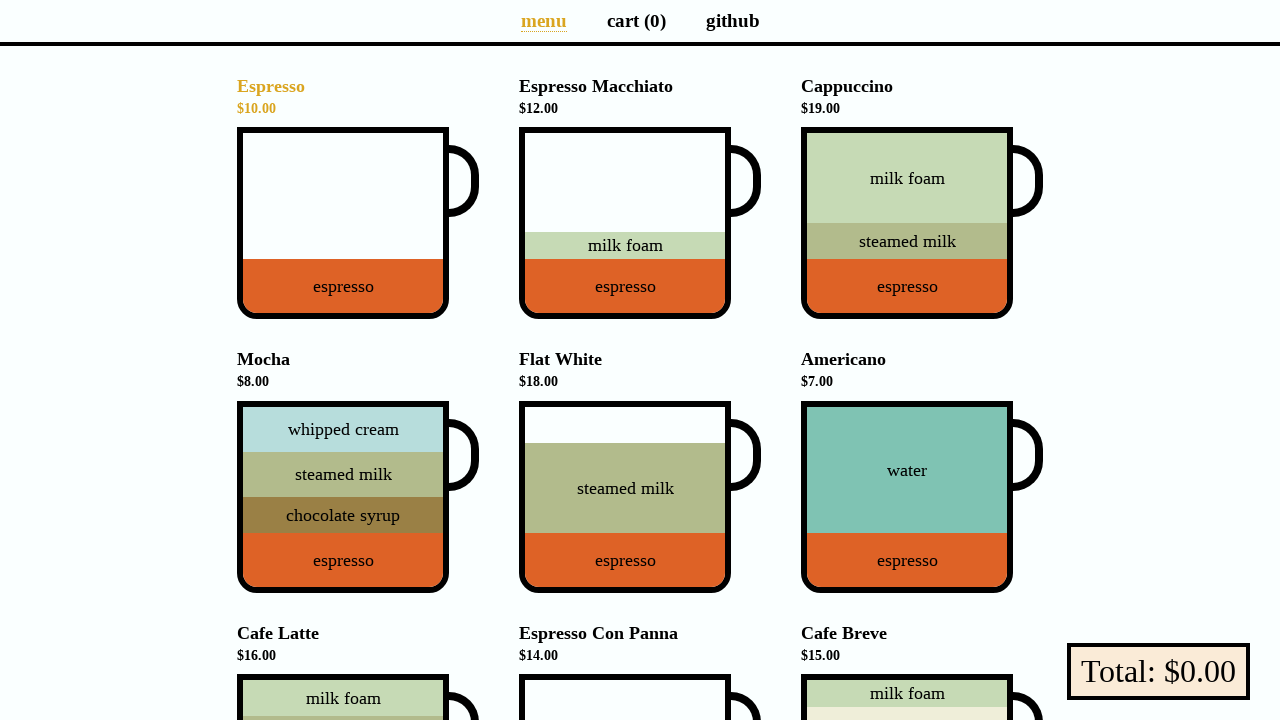

Moved mouse away from menu header 1 - should return to black color at (0, 0)
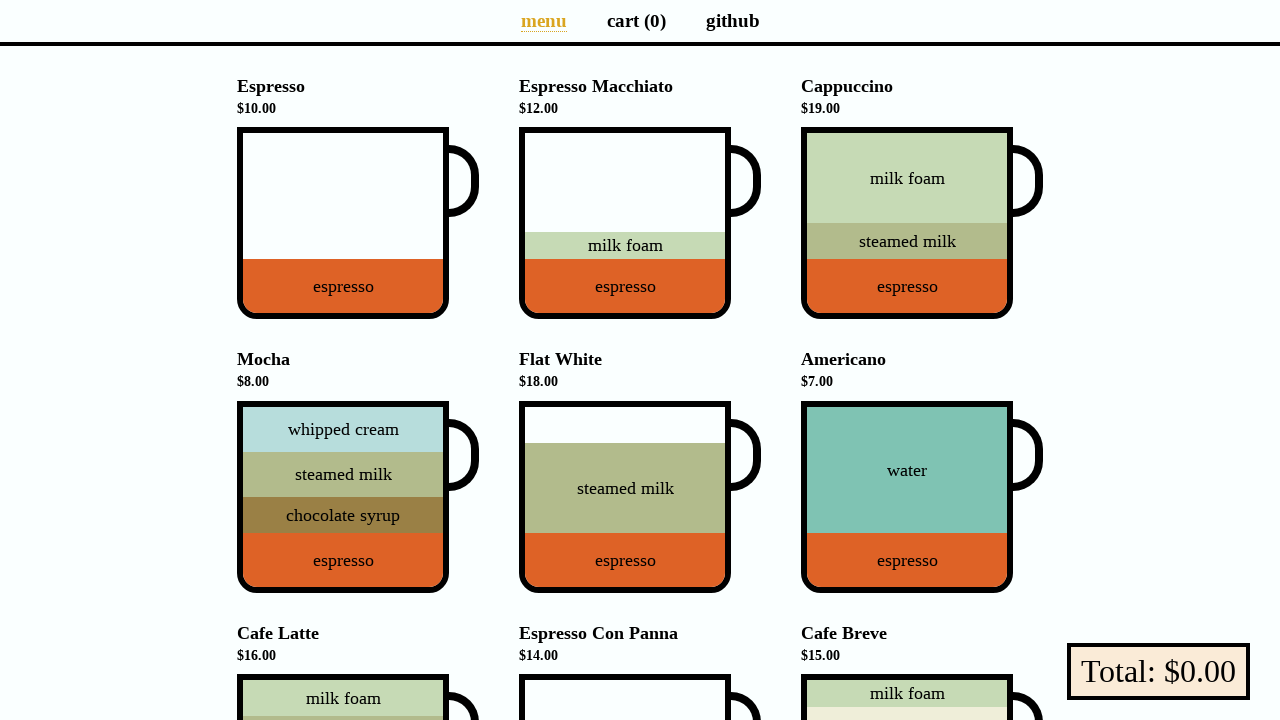

Selected menu header 2 of 9
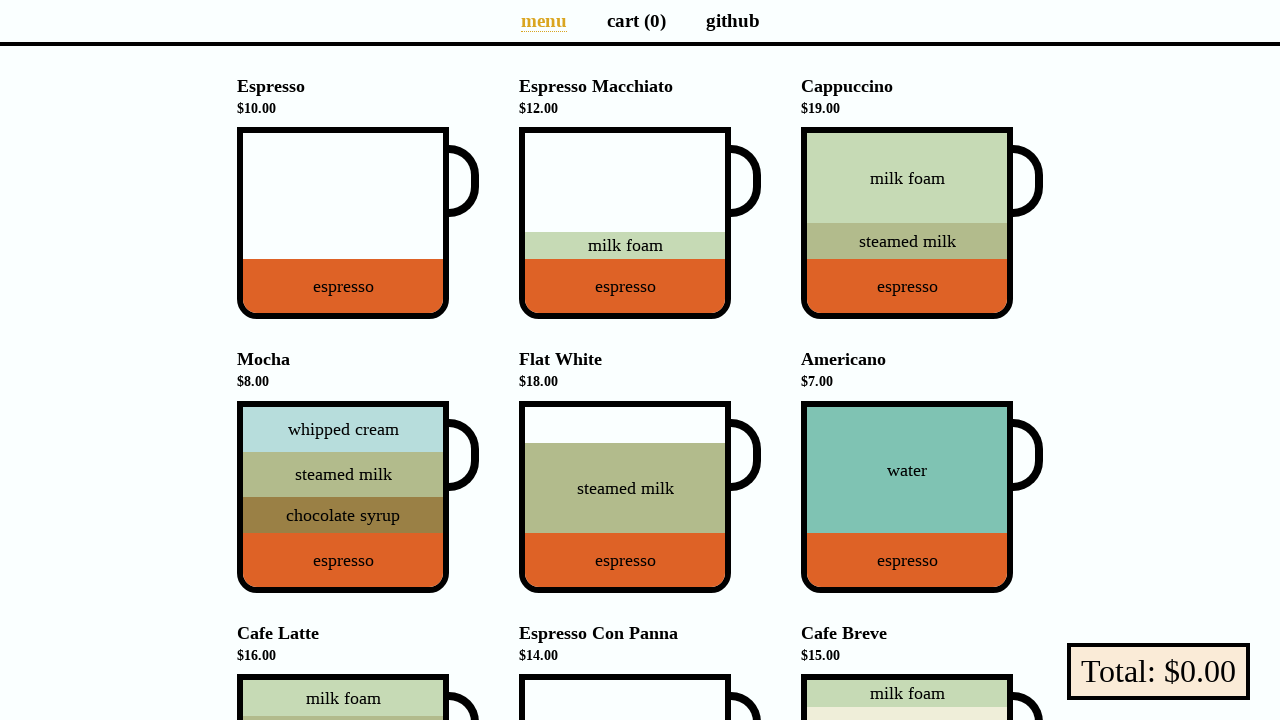

Scrolled menu header 2 into view
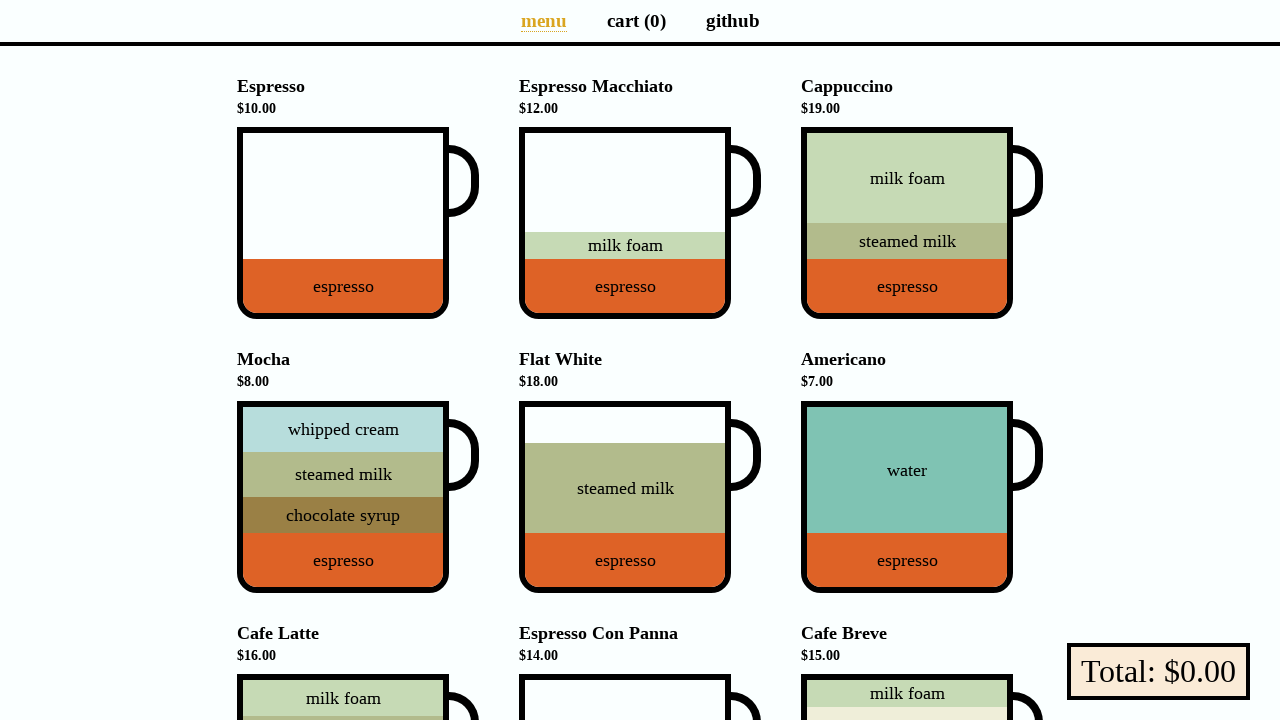

Hovered over menu header 2 - should change to golden color at (640, 97) on li[data-v-a9662a08] >> nth=1 >> h4
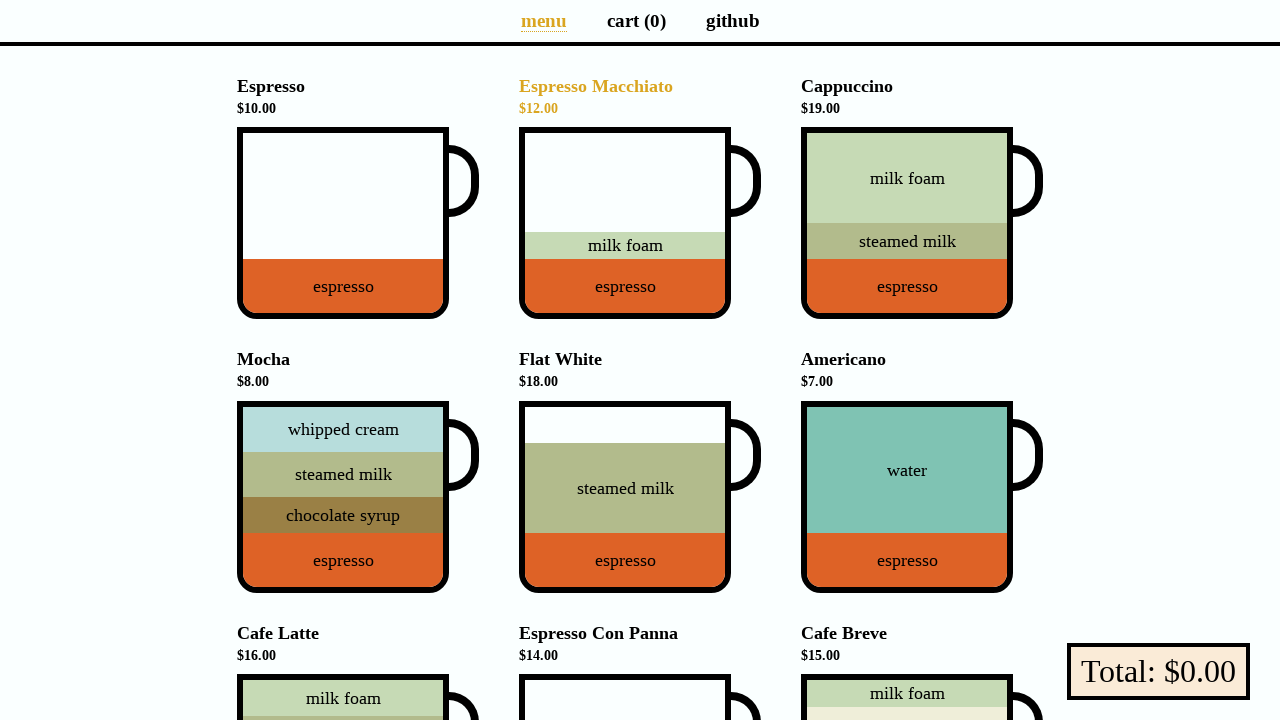

Moved mouse away from menu header 2 - should return to black color at (0, 0)
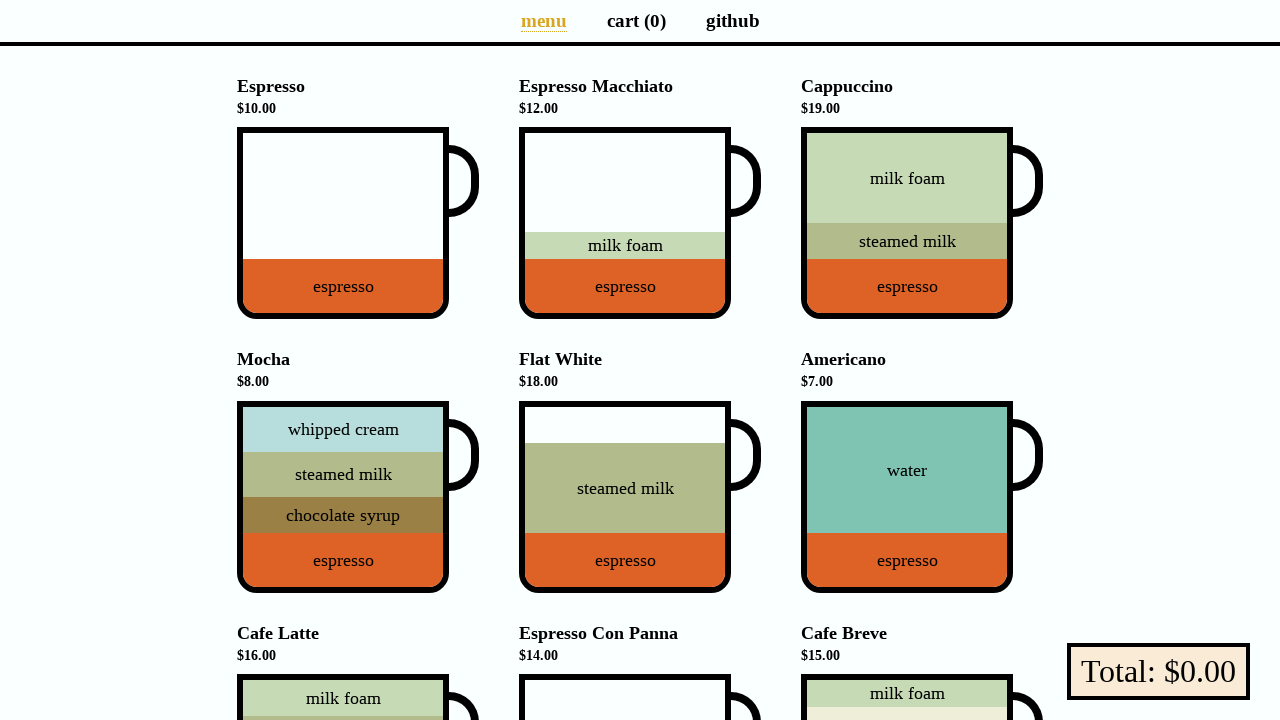

Selected menu header 3 of 9
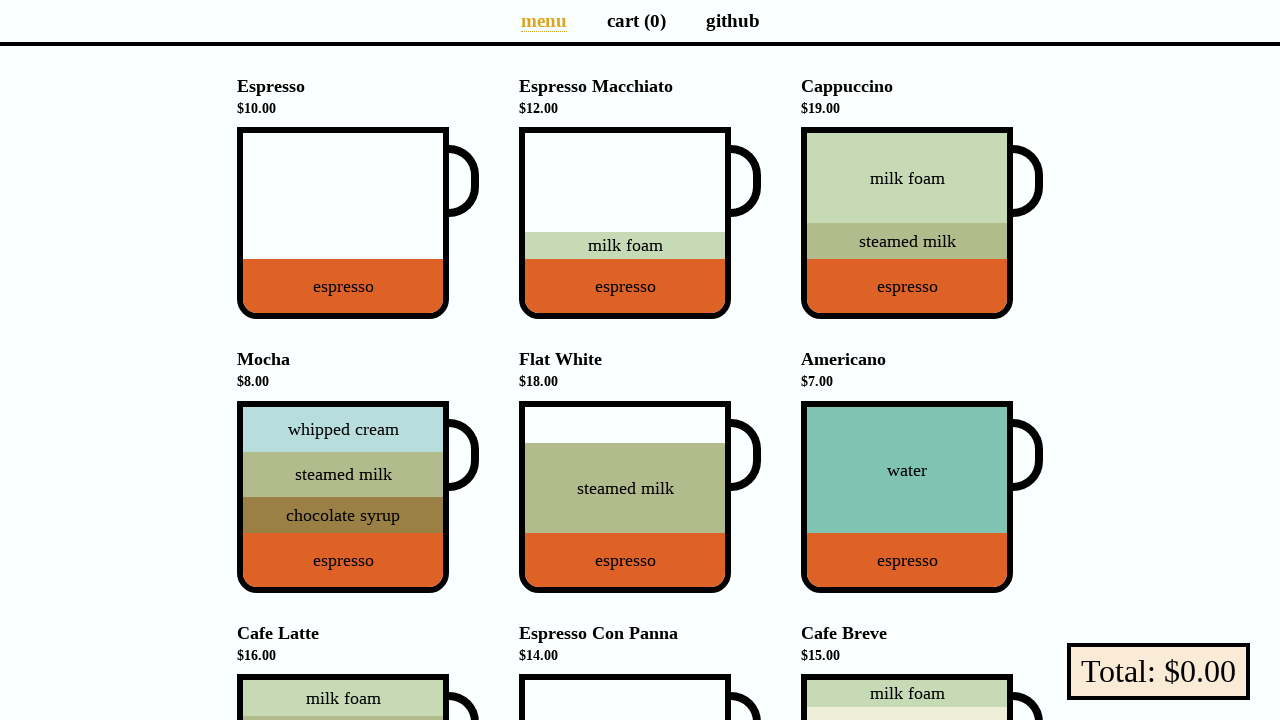

Scrolled menu header 3 into view
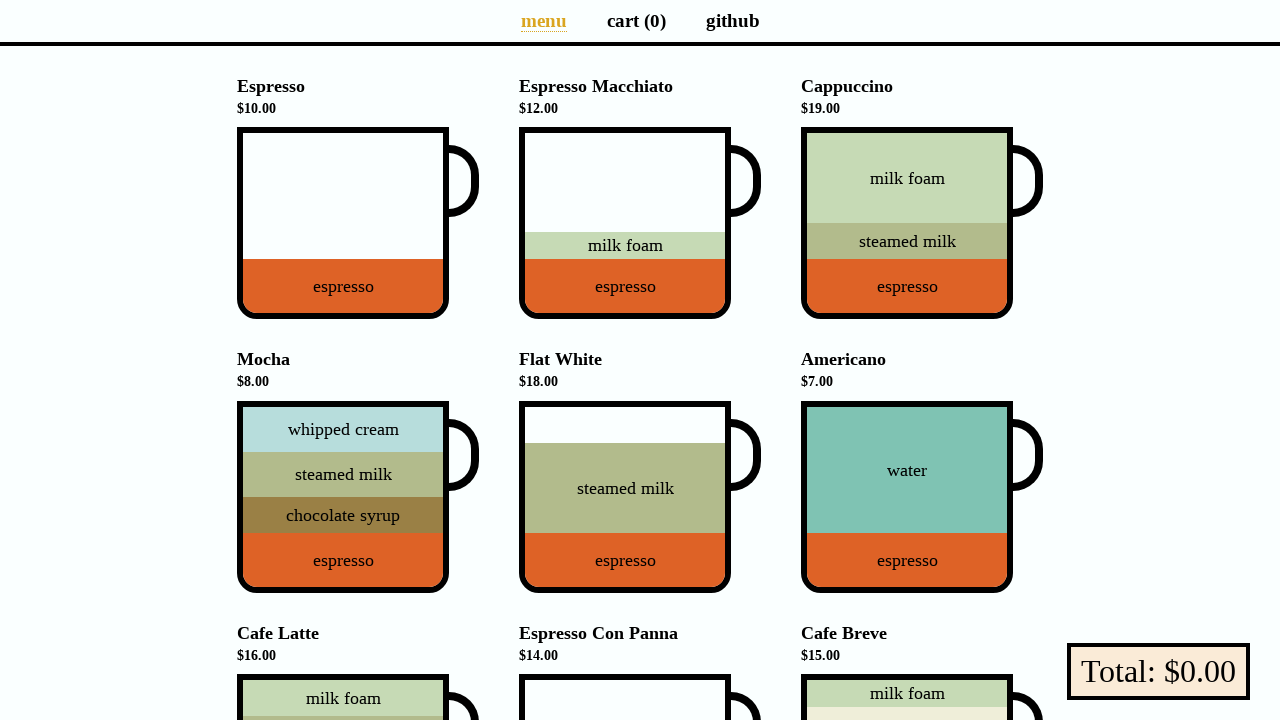

Hovered over menu header 3 - should change to golden color at (922, 97) on li[data-v-a9662a08] >> nth=2 >> h4
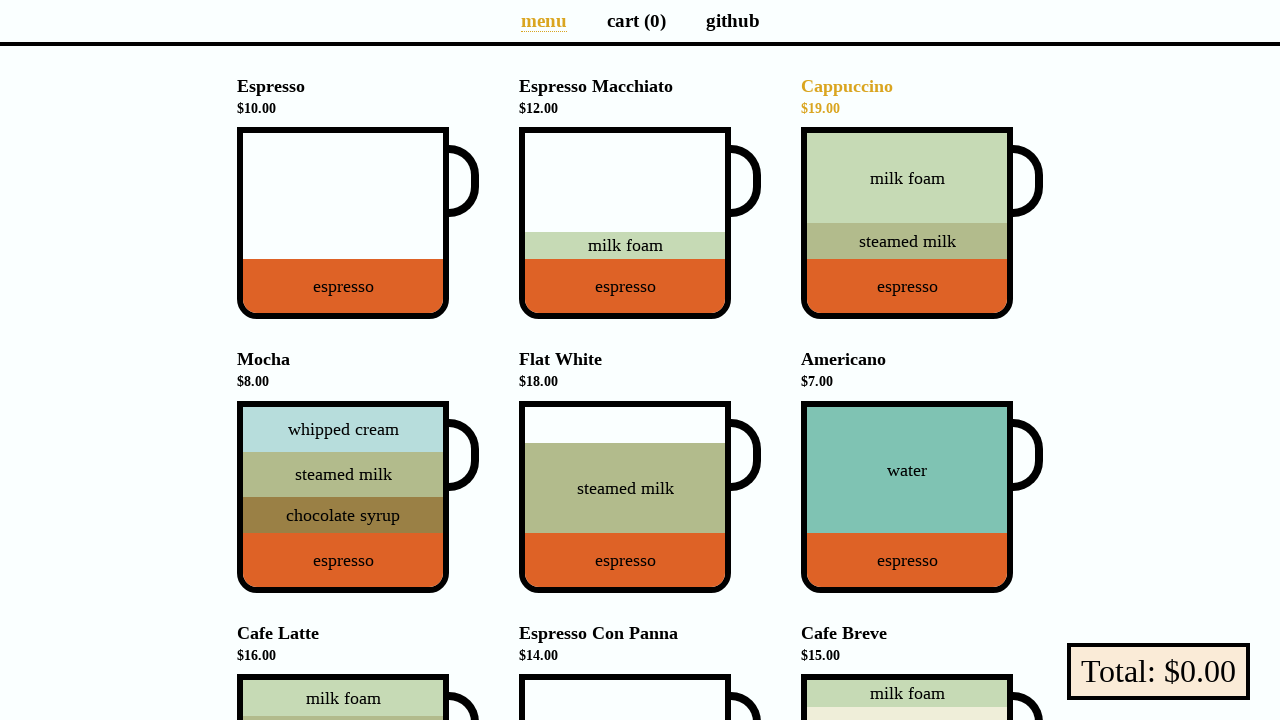

Moved mouse away from menu header 3 - should return to black color at (0, 0)
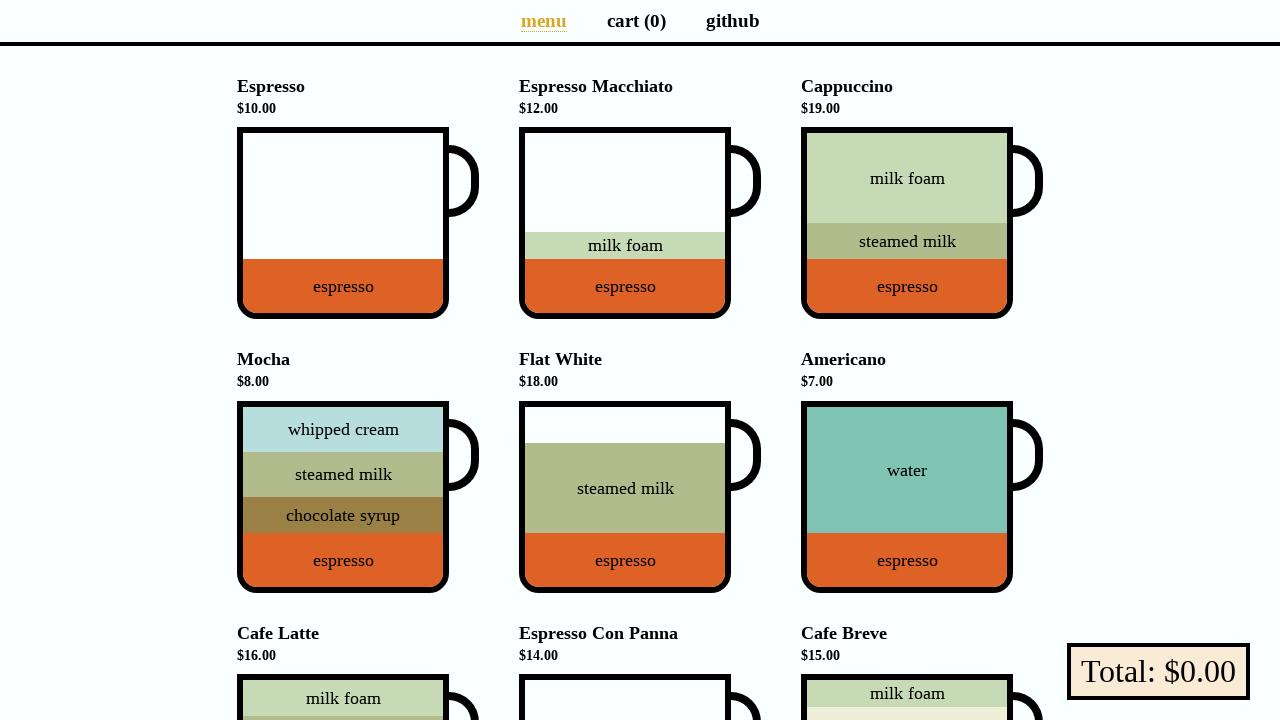

Selected menu header 4 of 9
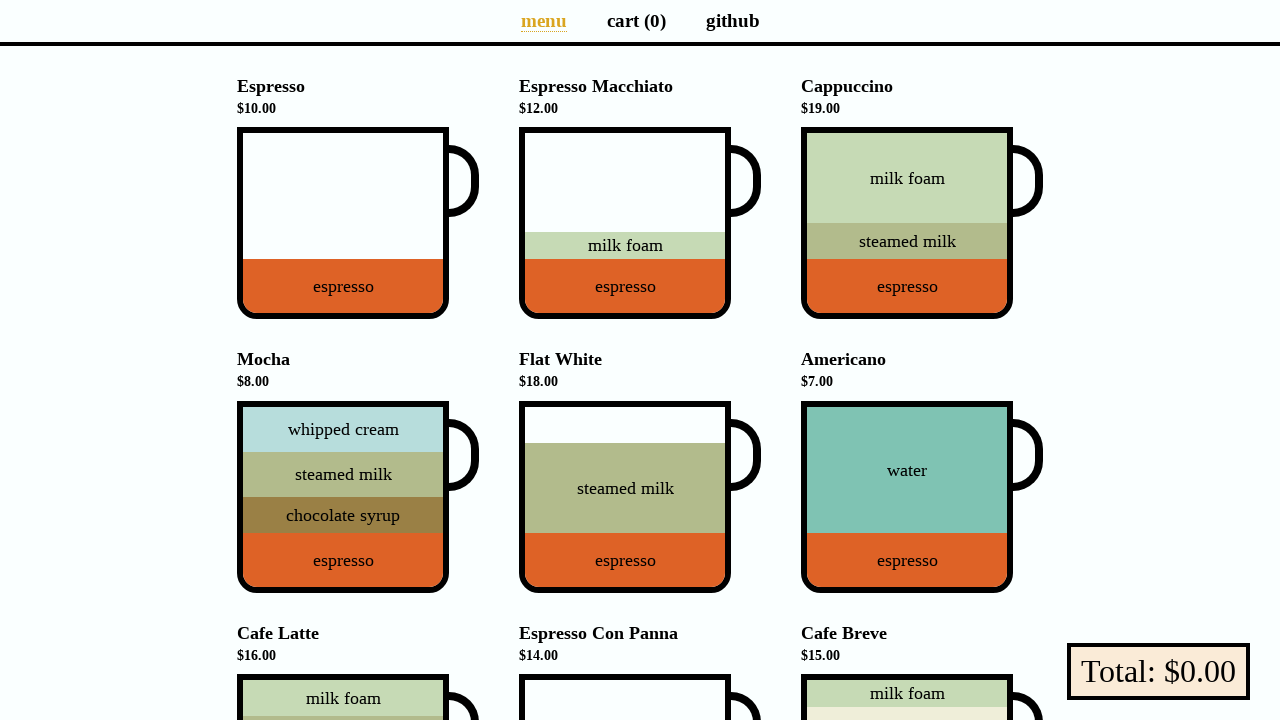

Scrolled menu header 4 into view
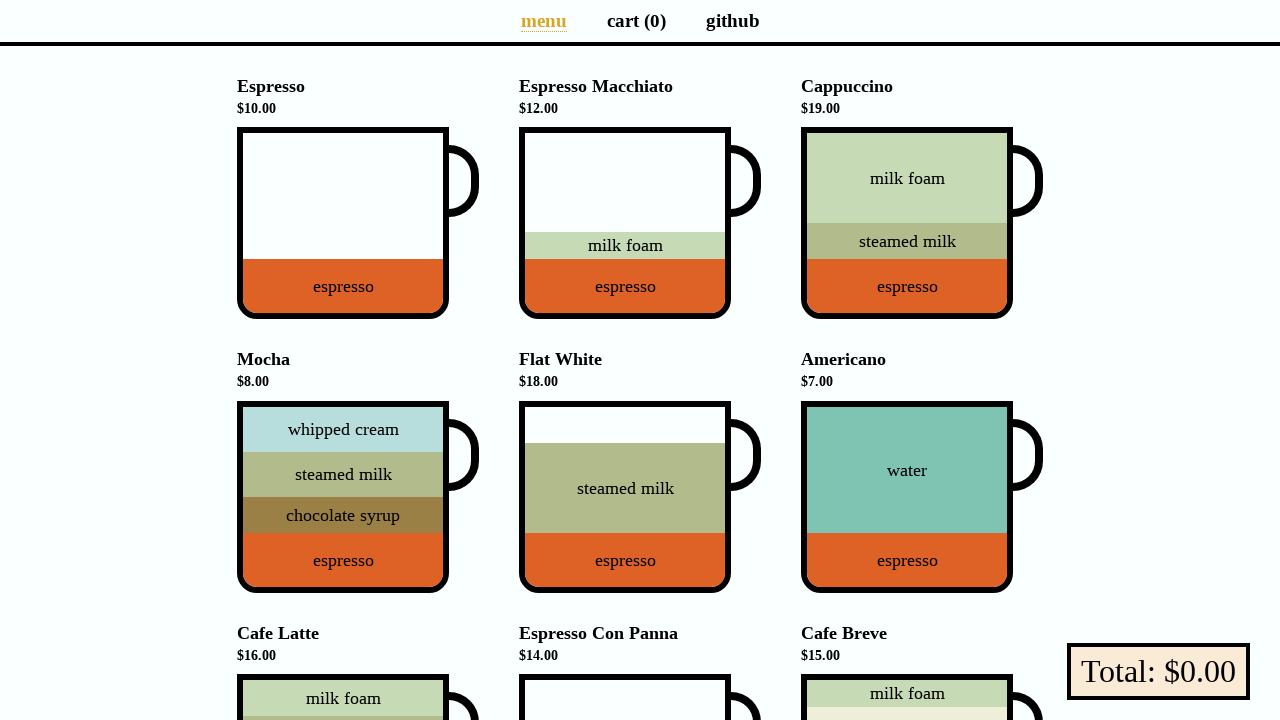

Hovered over menu header 4 - should change to golden color at (358, 370) on li[data-v-a9662a08] >> nth=3 >> h4
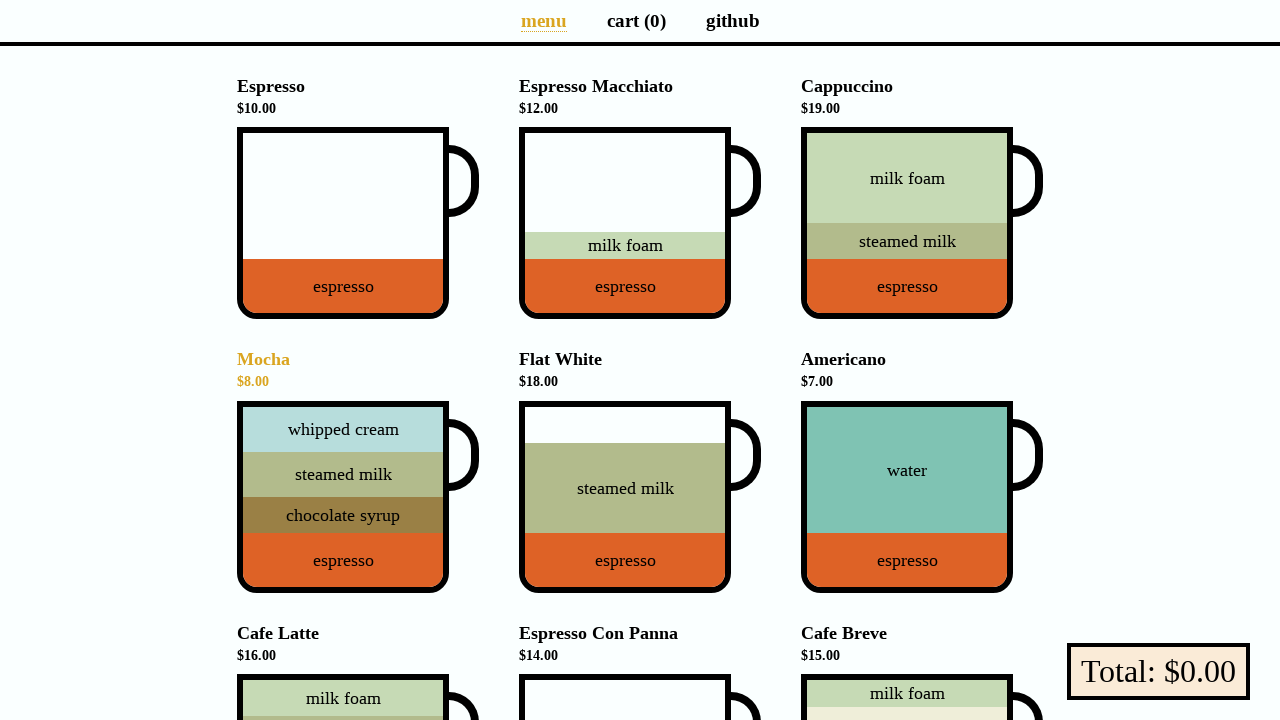

Moved mouse away from menu header 4 - should return to black color at (0, 0)
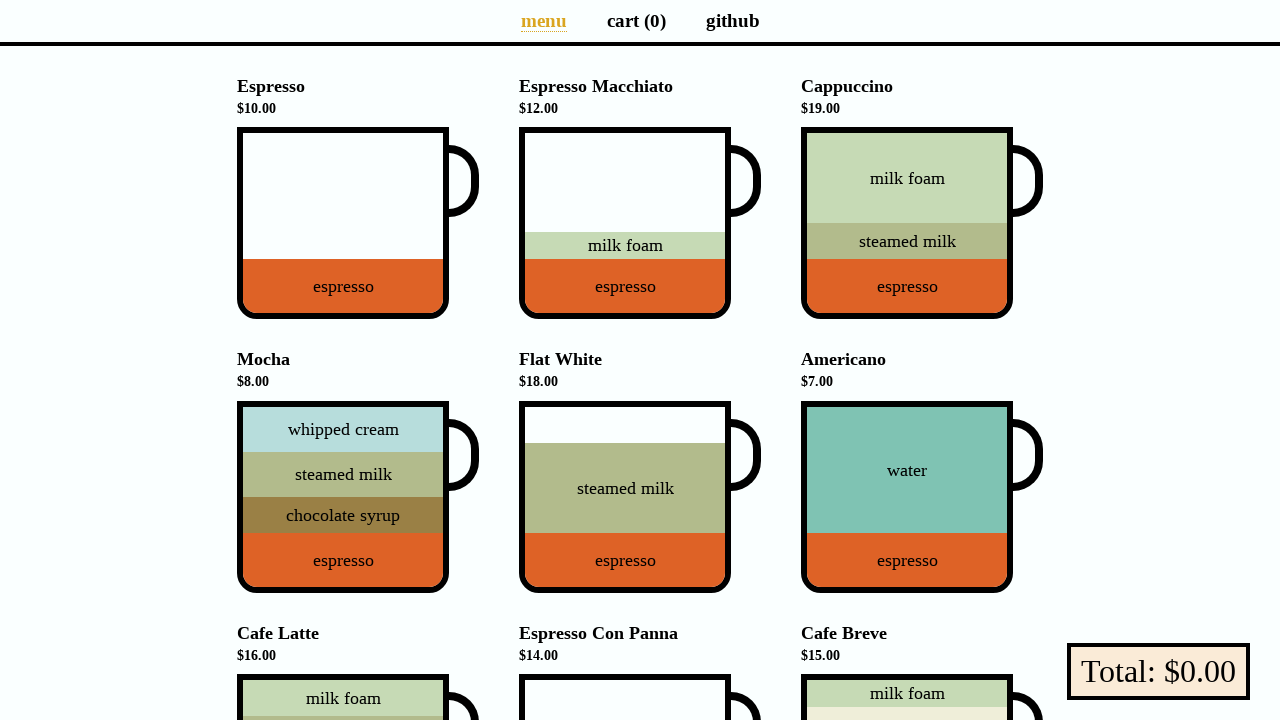

Selected menu header 5 of 9
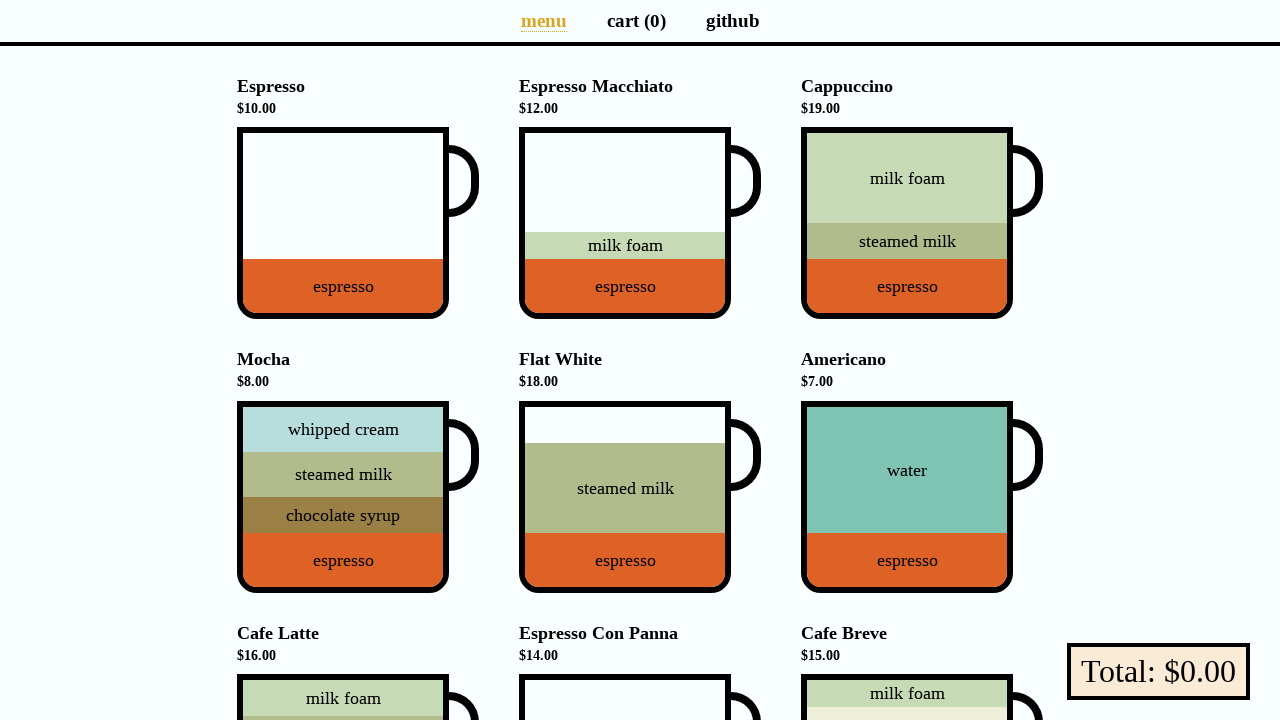

Scrolled menu header 5 into view
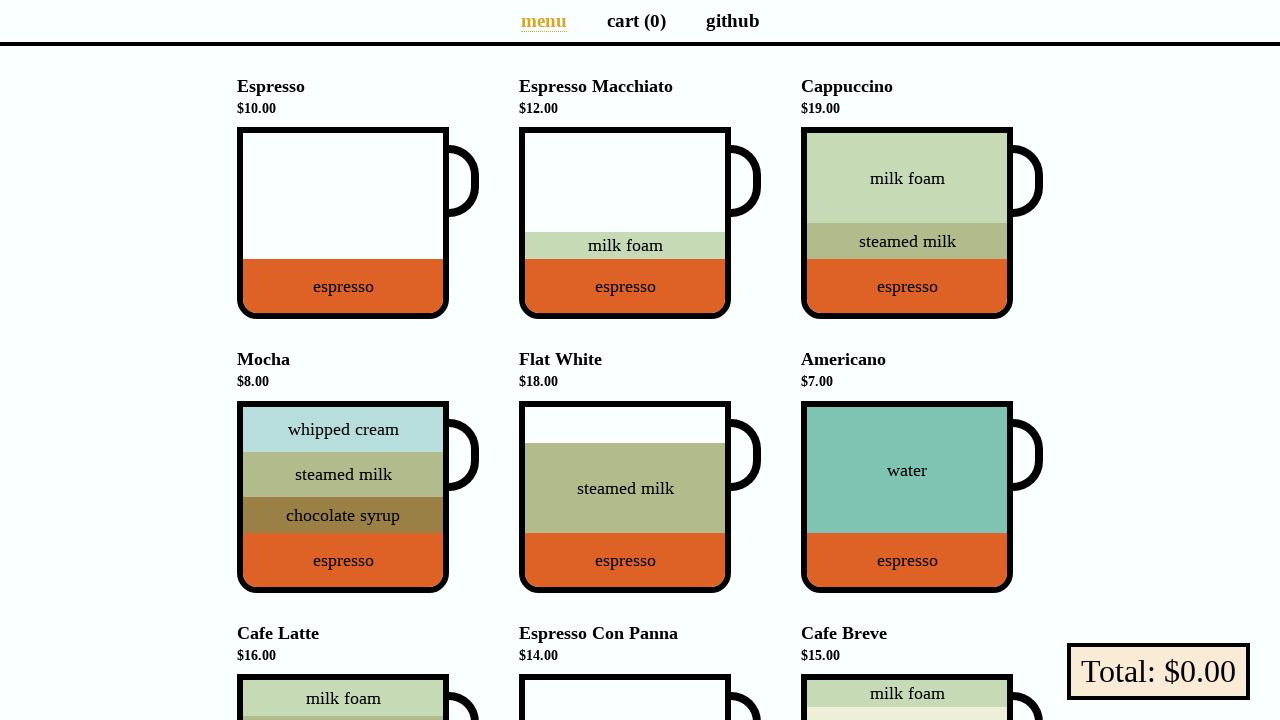

Hovered over menu header 5 - should change to golden color at (640, 370) on li[data-v-a9662a08] >> nth=4 >> h4
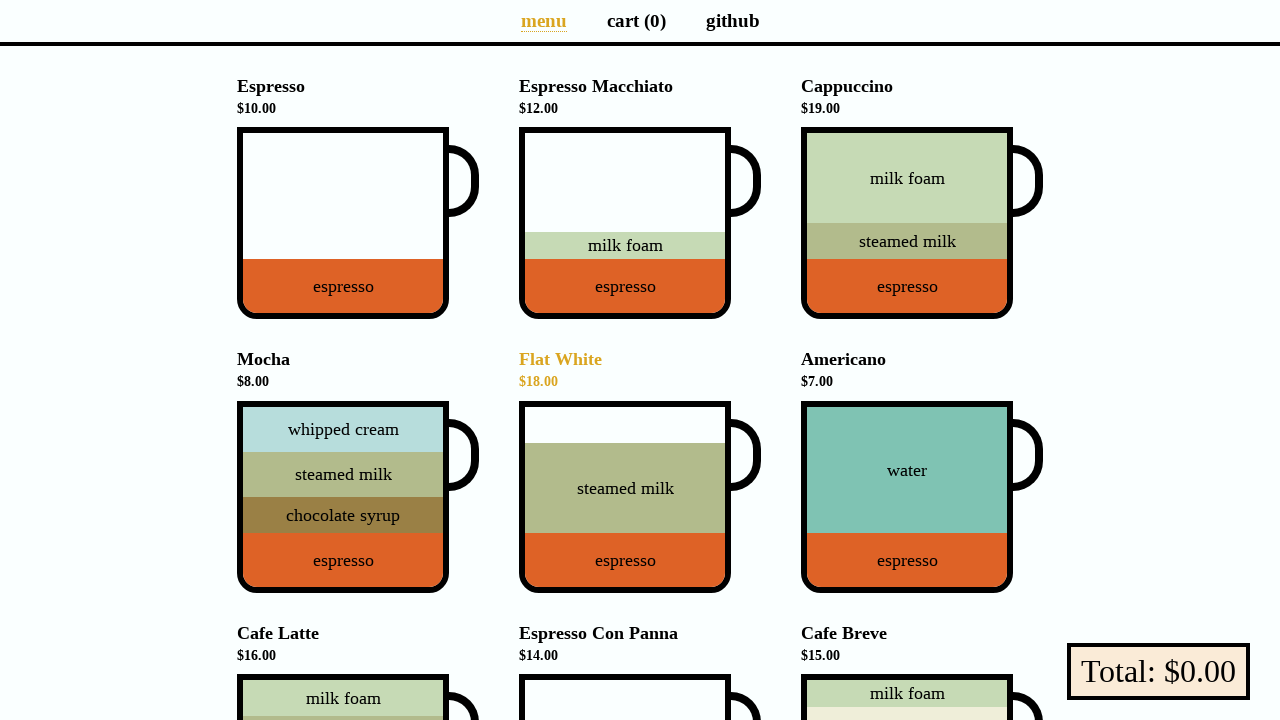

Moved mouse away from menu header 5 - should return to black color at (0, 0)
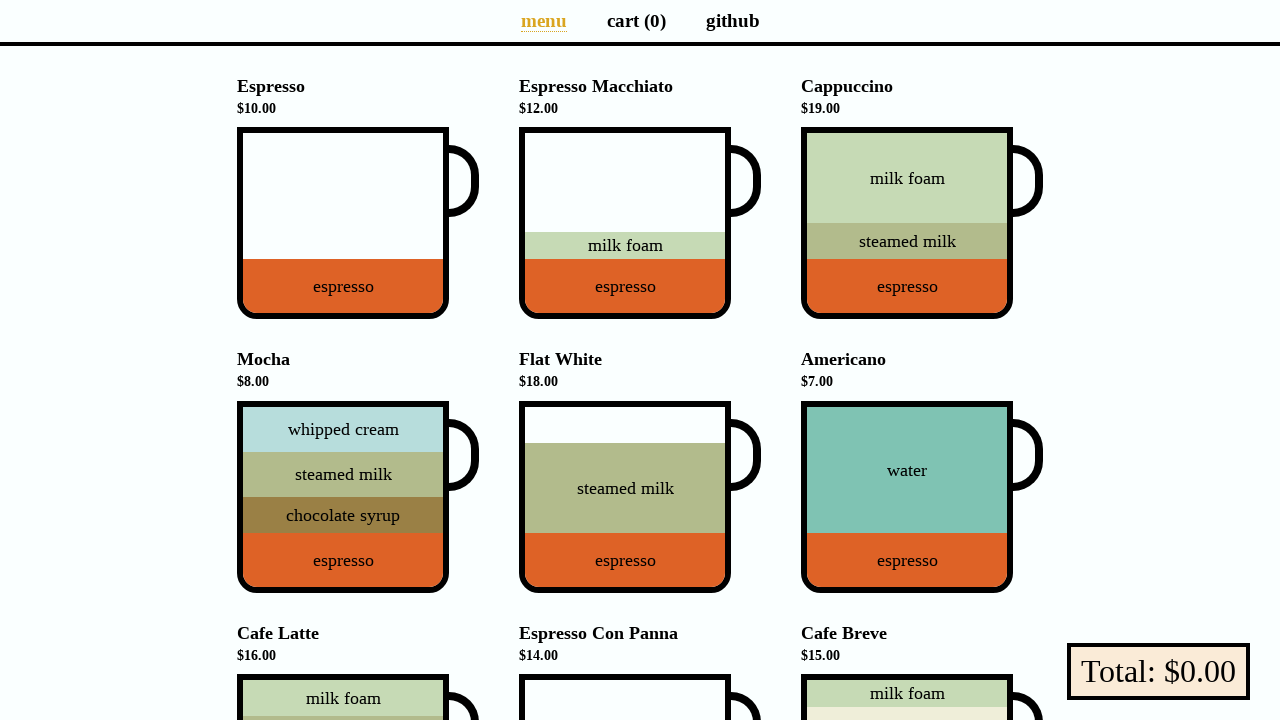

Selected menu header 6 of 9
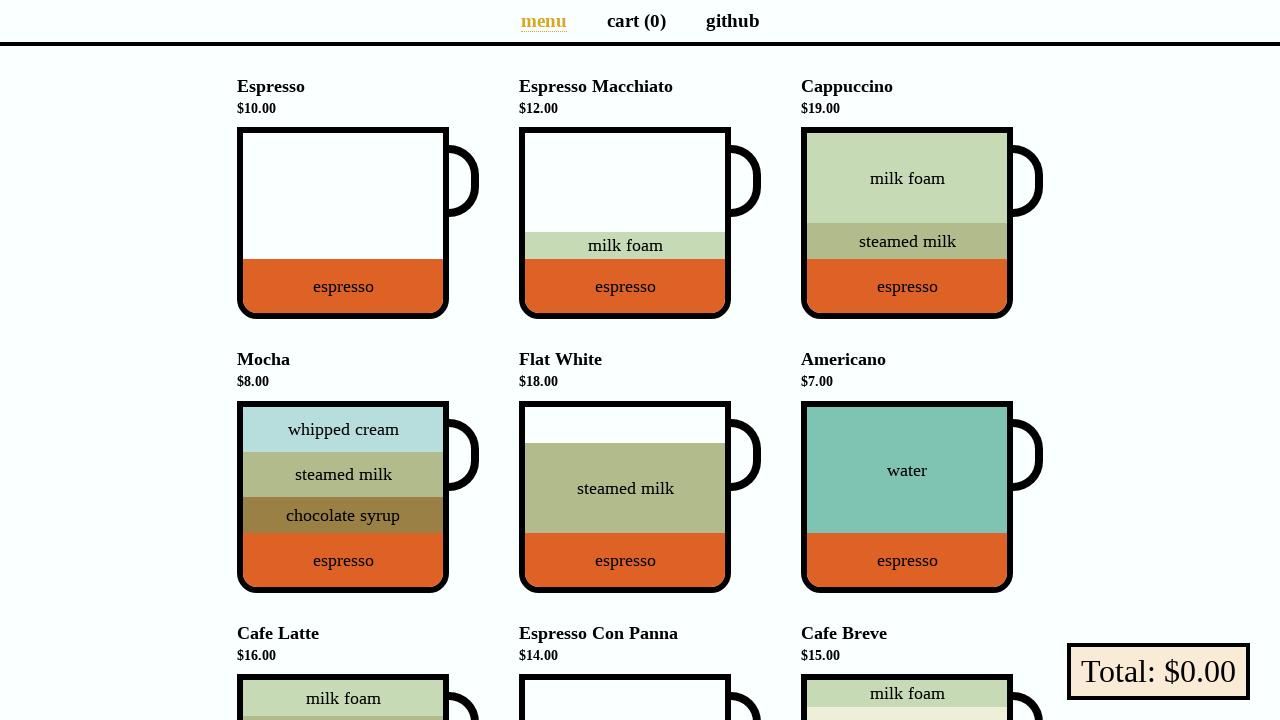

Scrolled menu header 6 into view
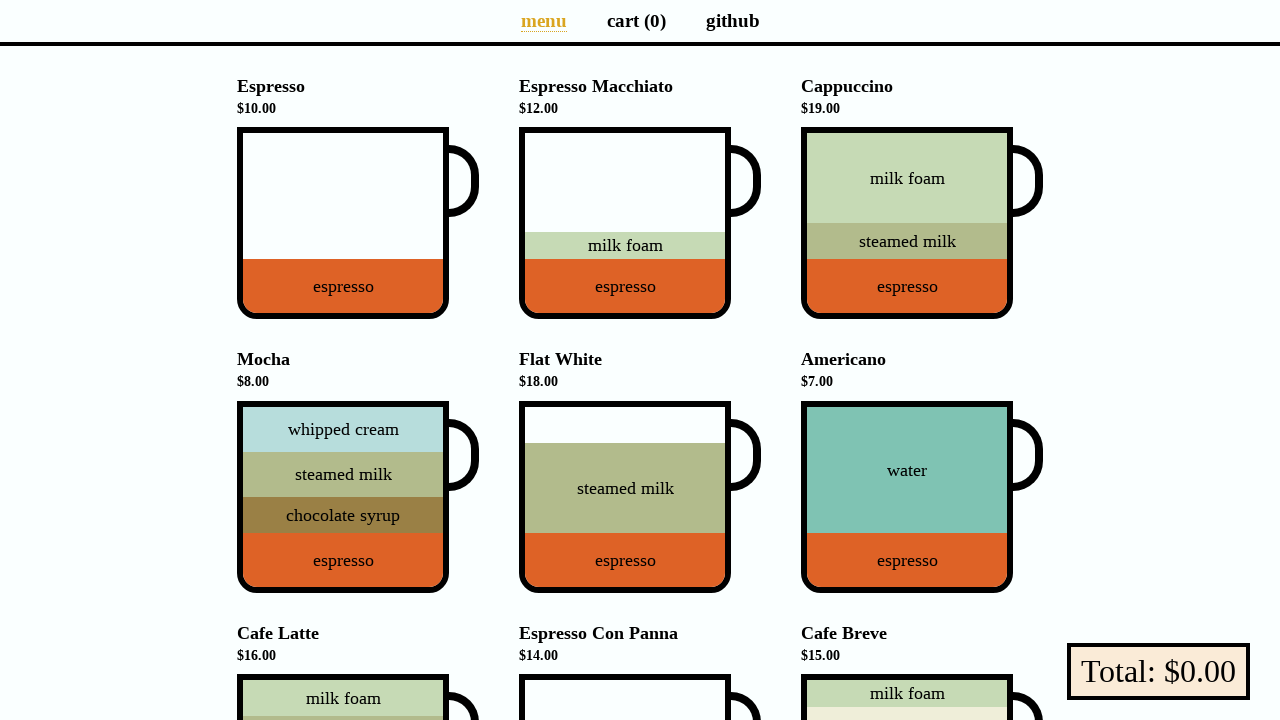

Hovered over menu header 6 - should change to golden color at (922, 370) on li[data-v-a9662a08] >> nth=5 >> h4
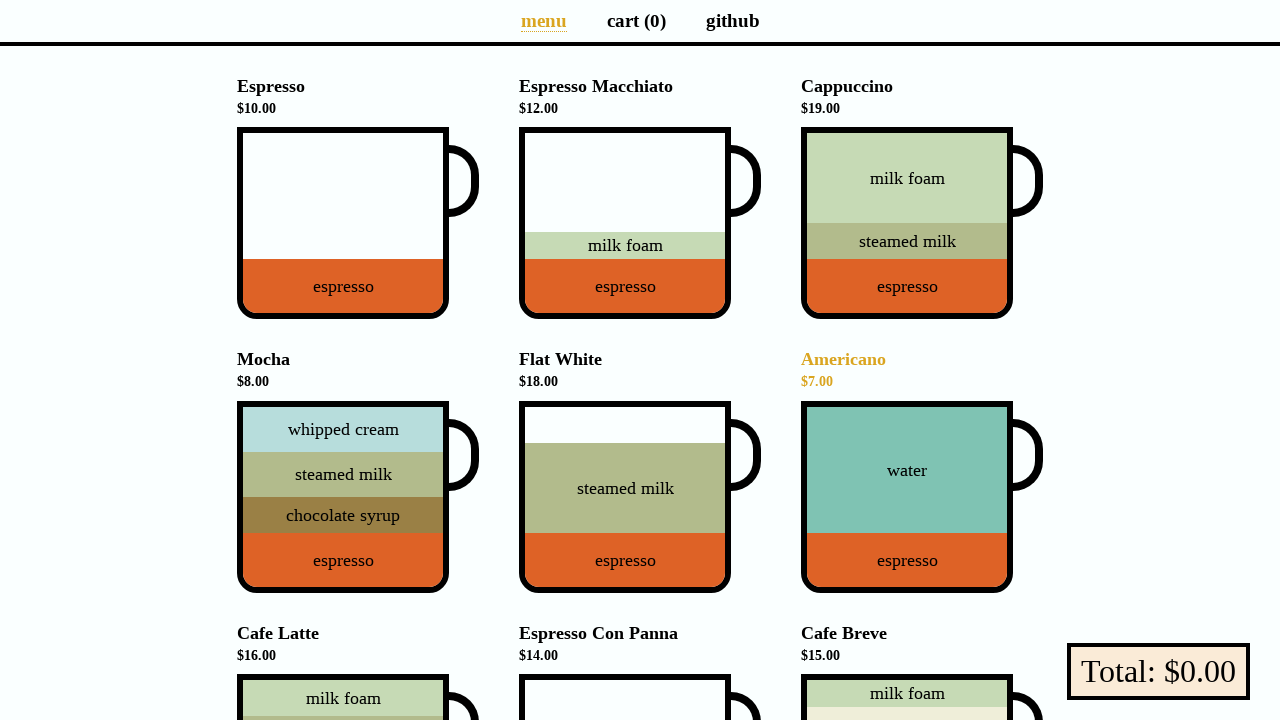

Moved mouse away from menu header 6 - should return to black color at (0, 0)
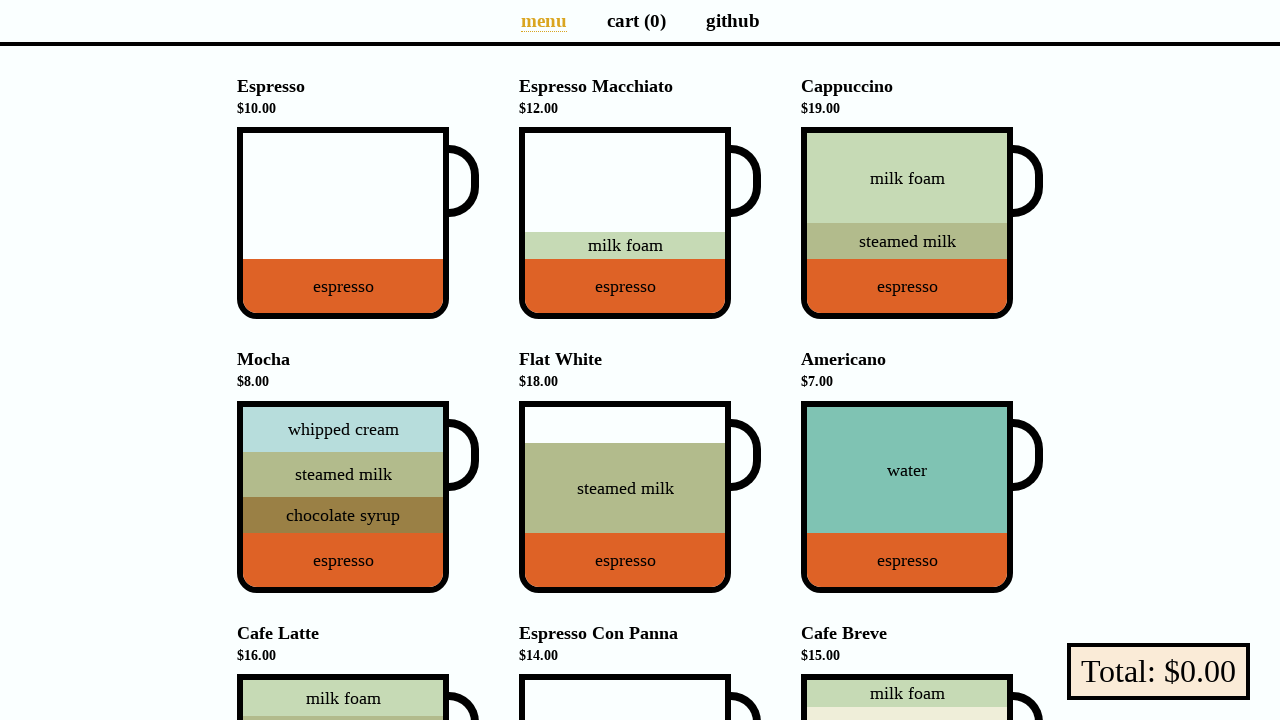

Selected menu header 7 of 9
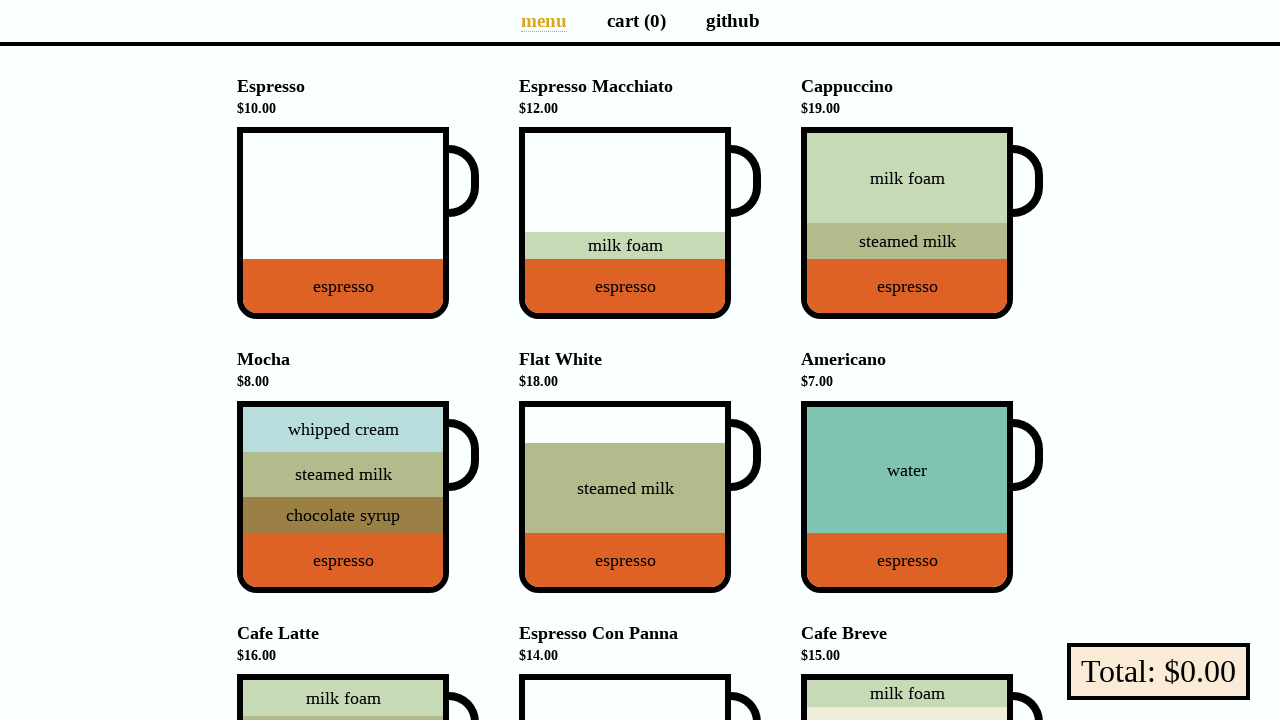

Scrolled menu header 7 into view
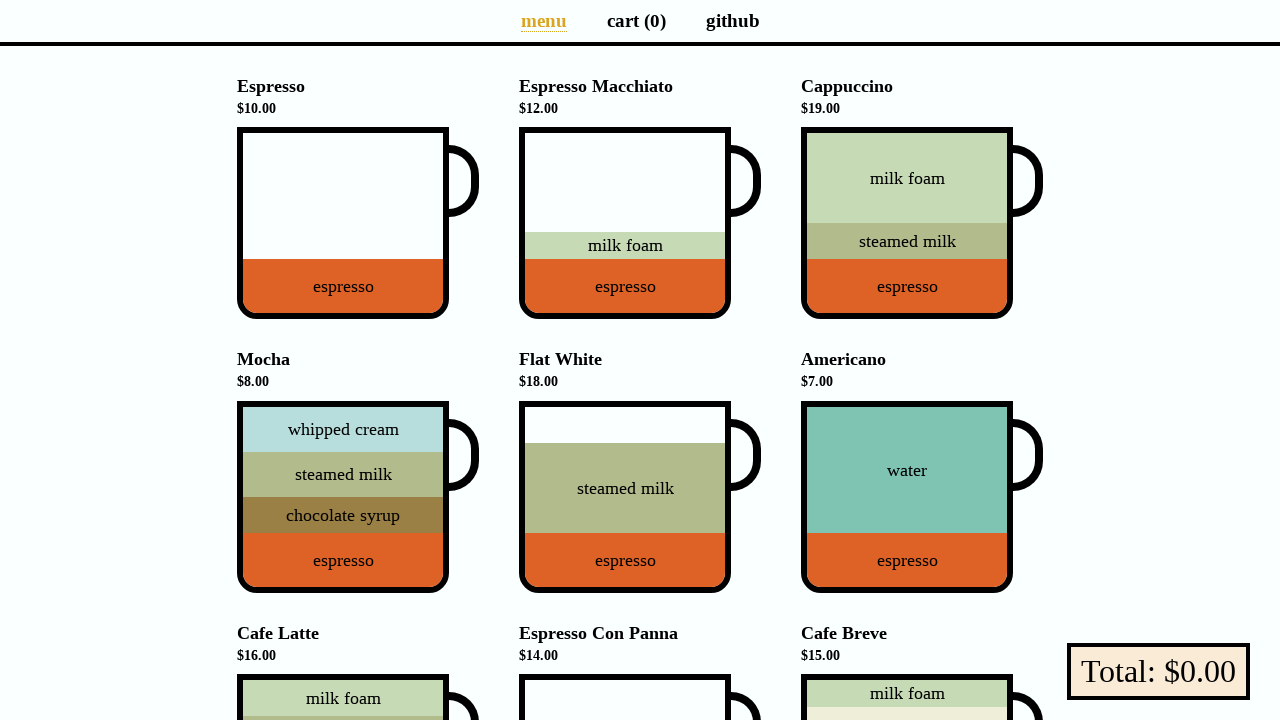

Hovered over menu header 7 - should change to golden color at (358, 644) on li[data-v-a9662a08] >> nth=6 >> h4
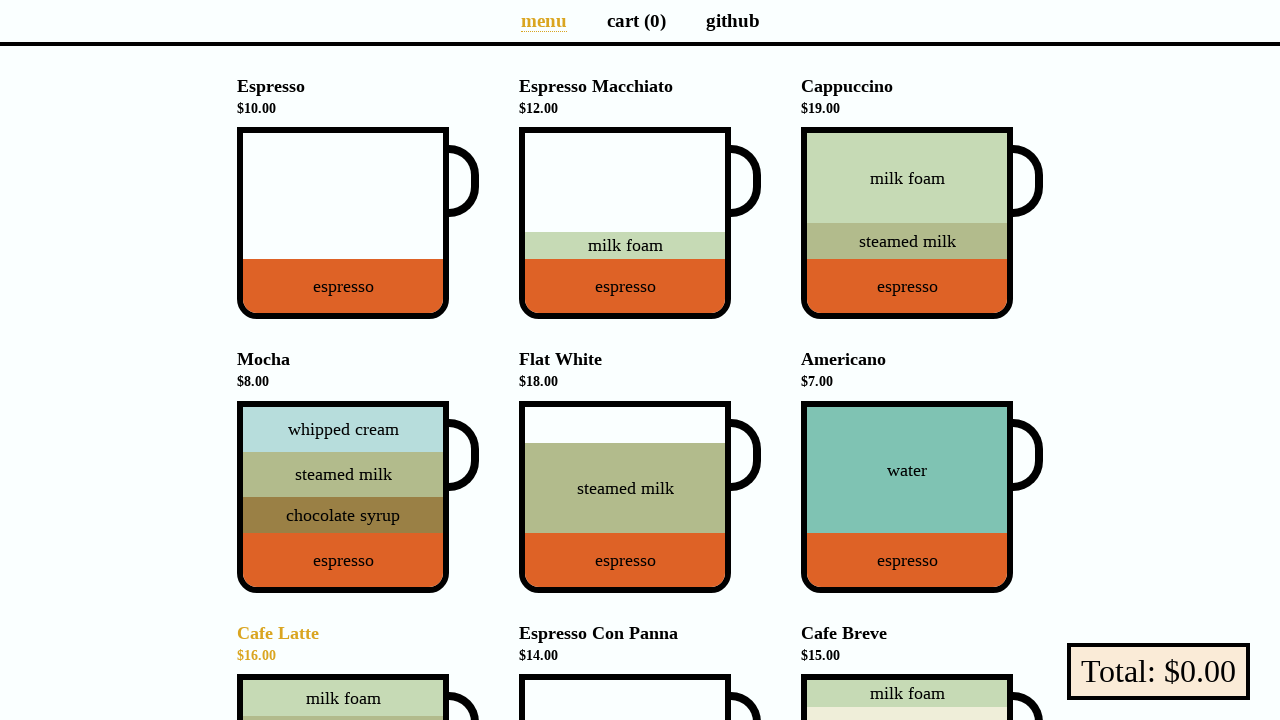

Moved mouse away from menu header 7 - should return to black color at (0, 0)
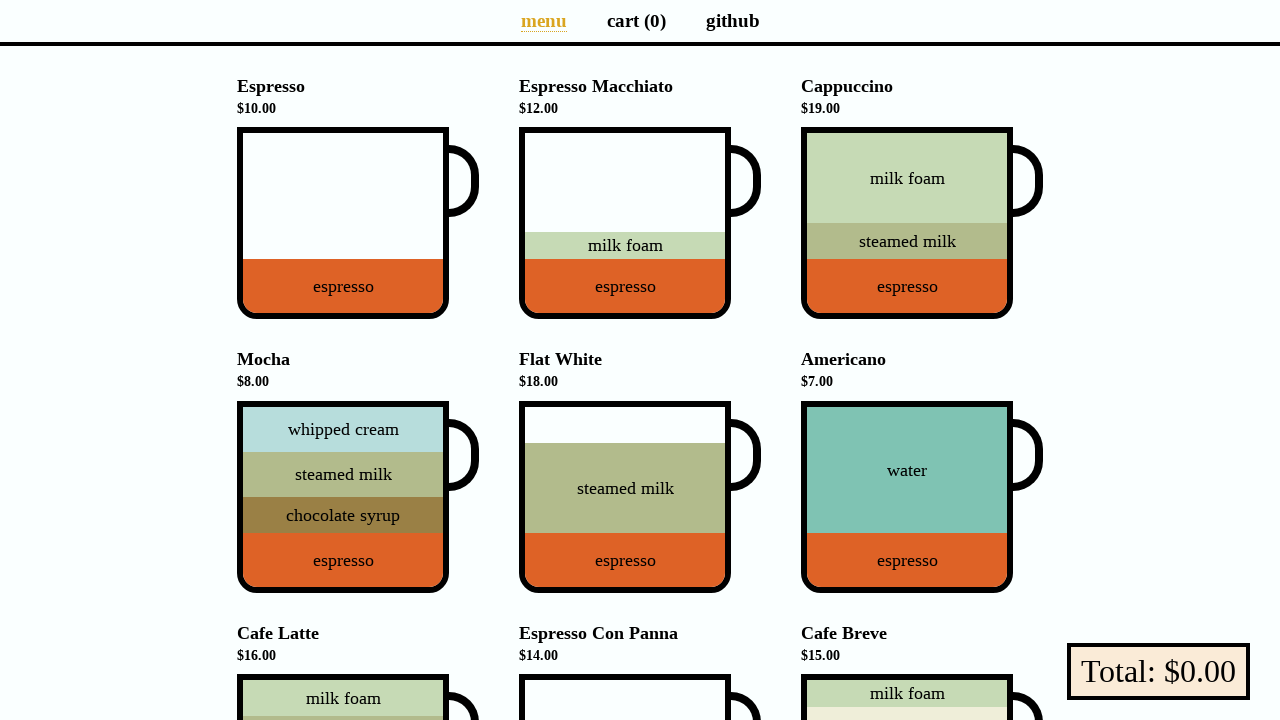

Selected menu header 8 of 9
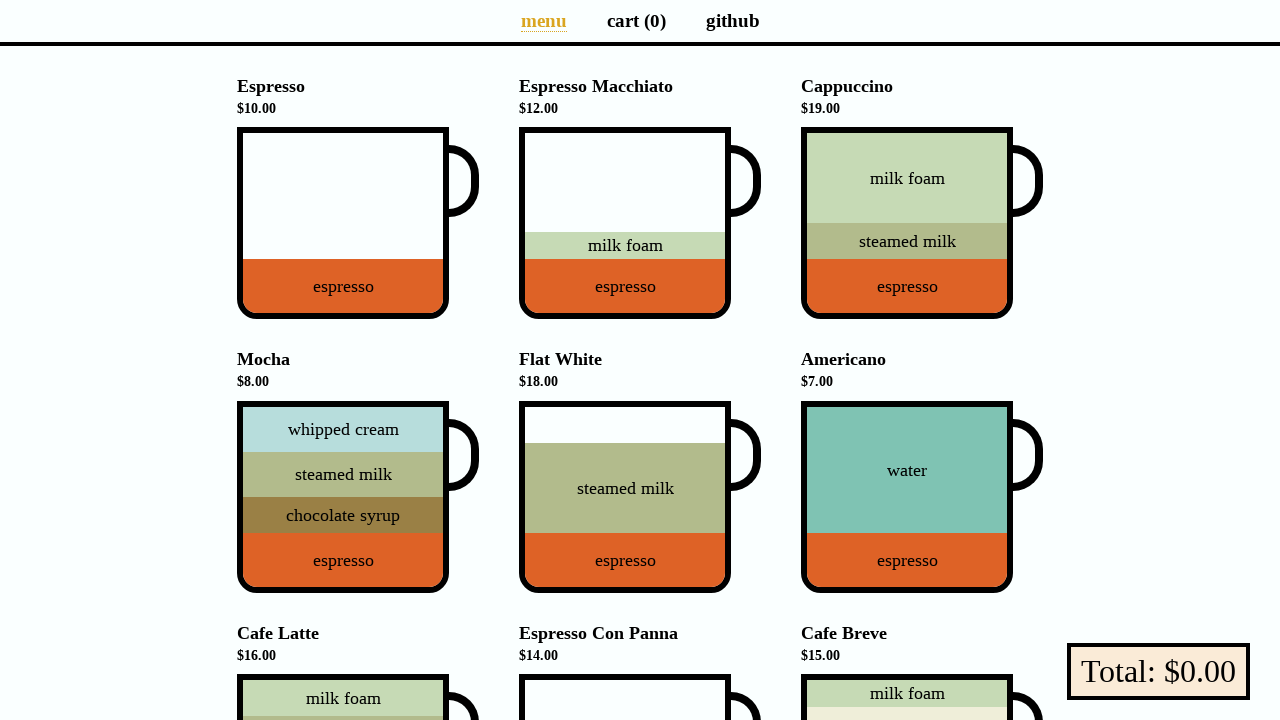

Scrolled menu header 8 into view
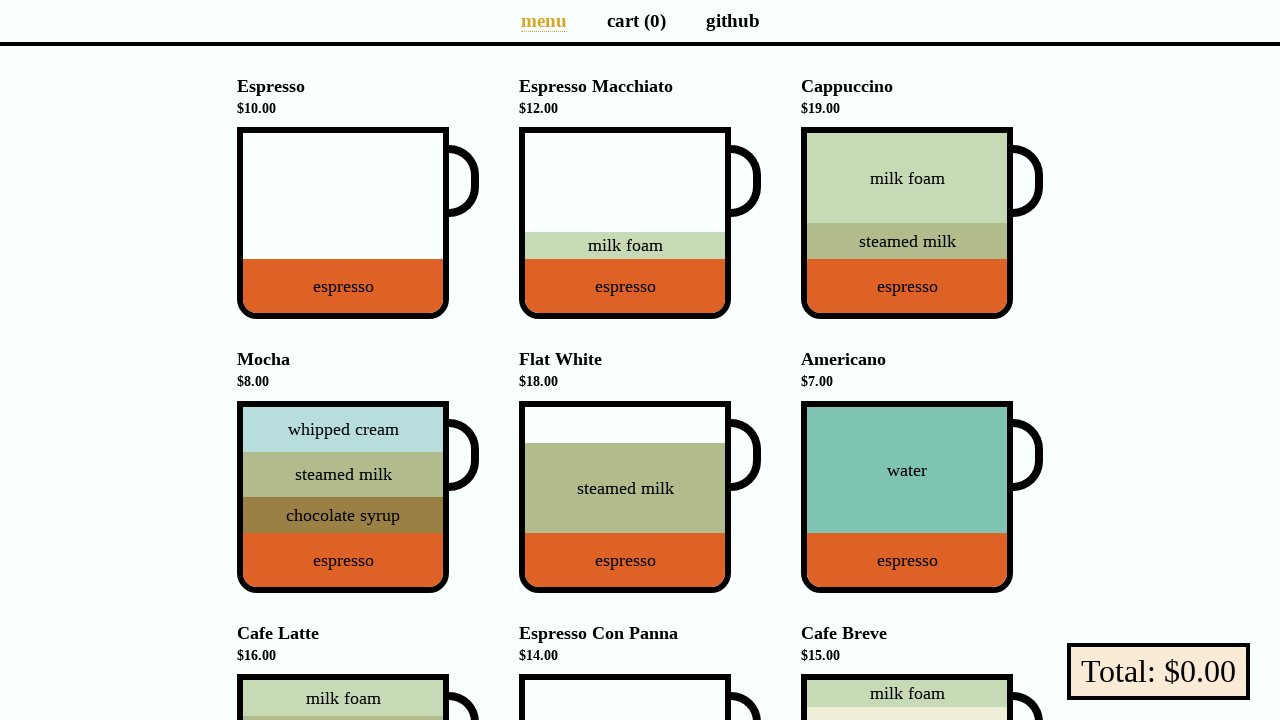

Hovered over menu header 8 - should change to golden color at (640, 644) on li[data-v-a9662a08] >> nth=7 >> h4
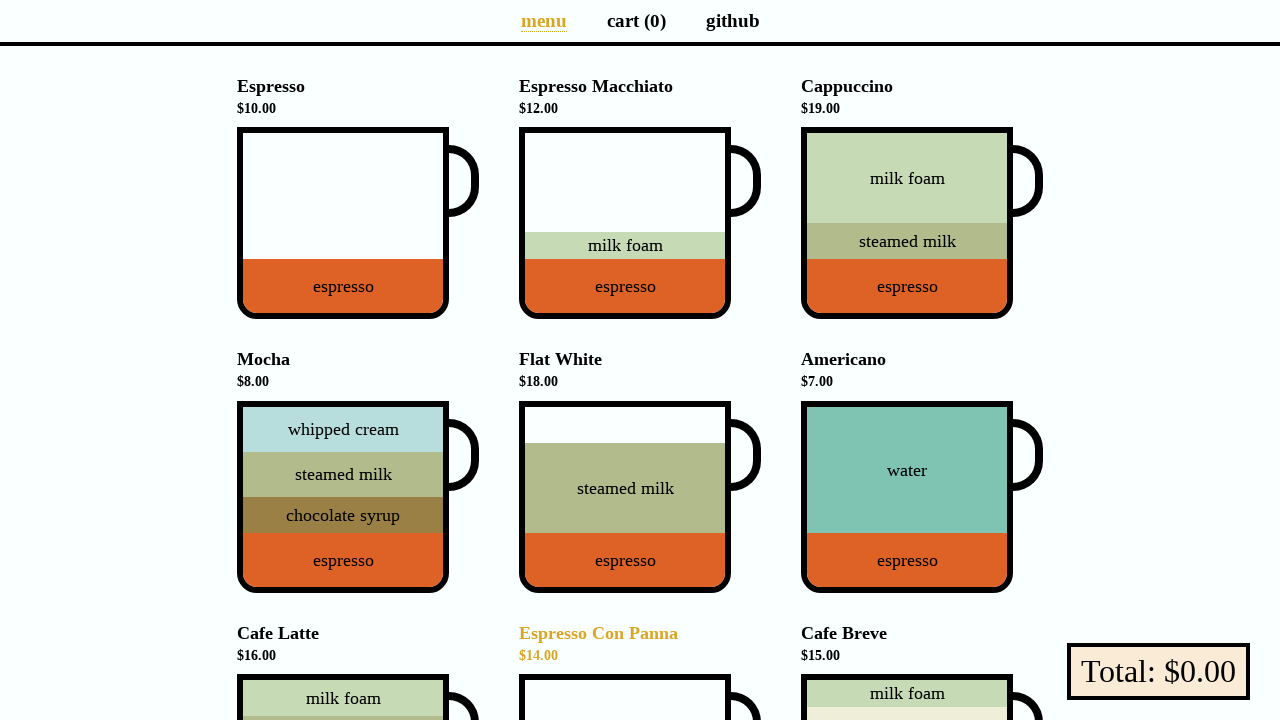

Moved mouse away from menu header 8 - should return to black color at (0, 0)
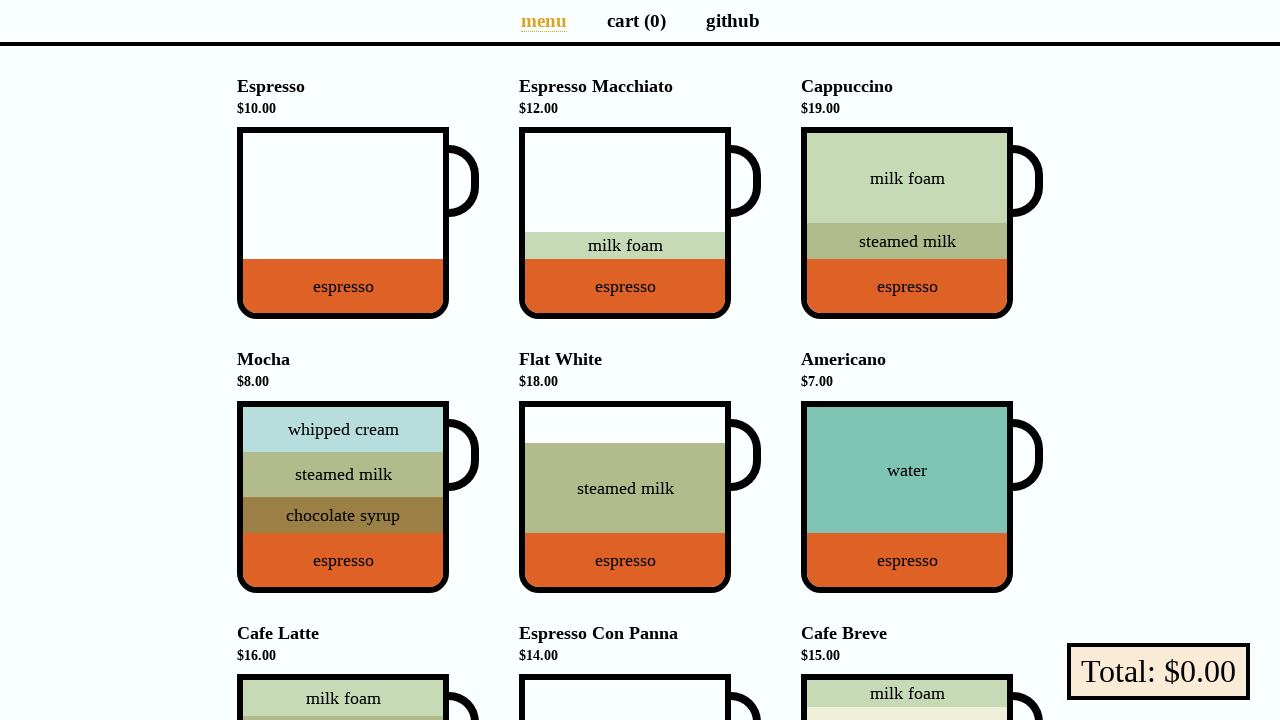

Selected menu header 9 of 9
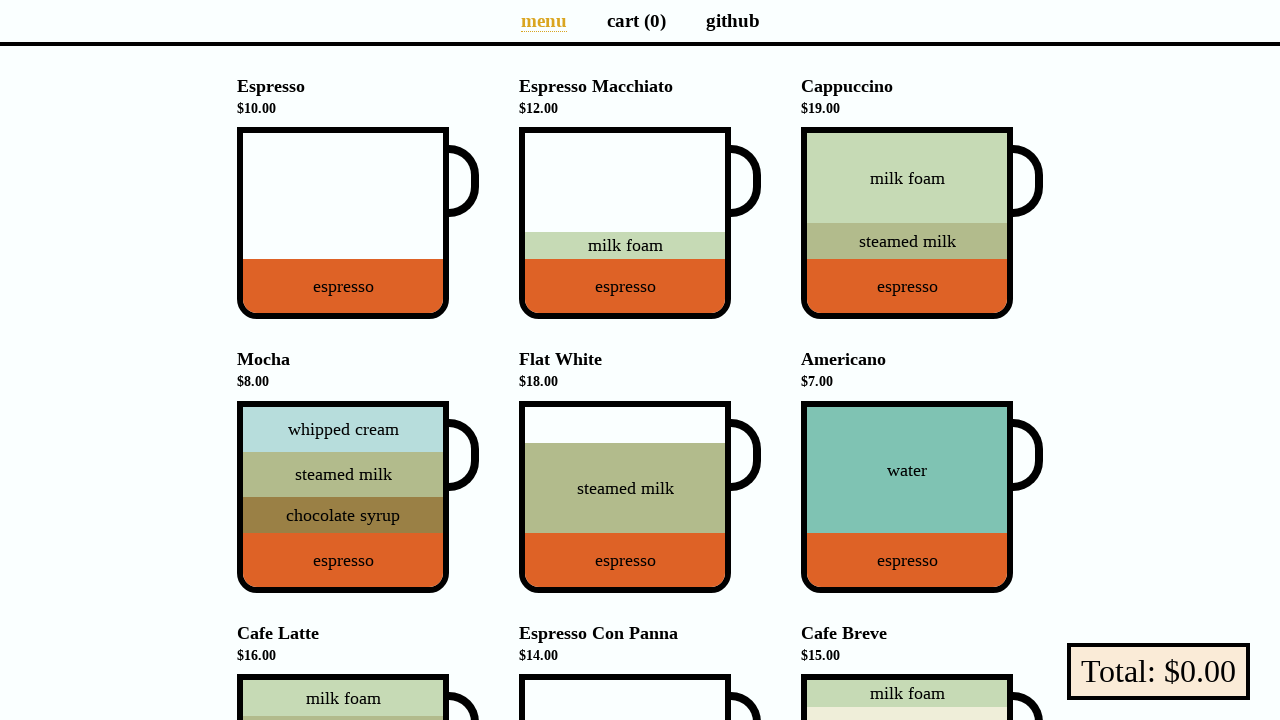

Scrolled menu header 9 into view
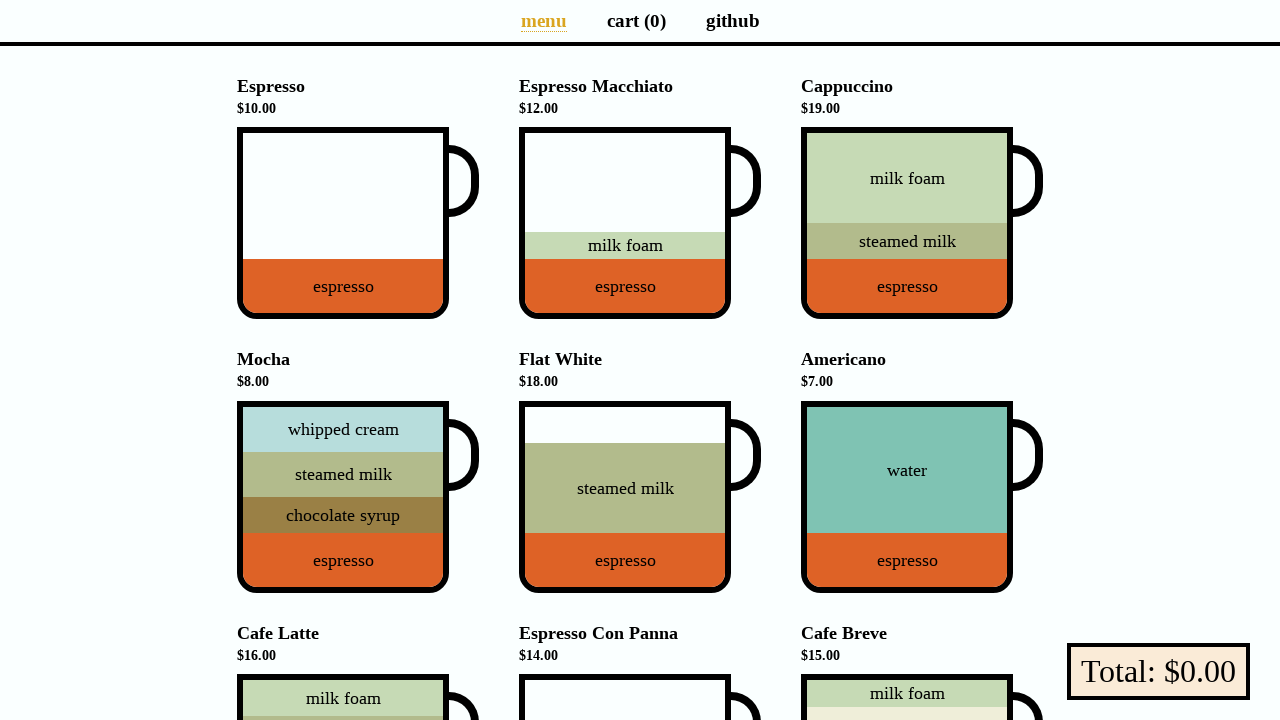

Hovered over menu header 9 - should change to golden color at (922, 644) on li[data-v-a9662a08] >> nth=8 >> h4
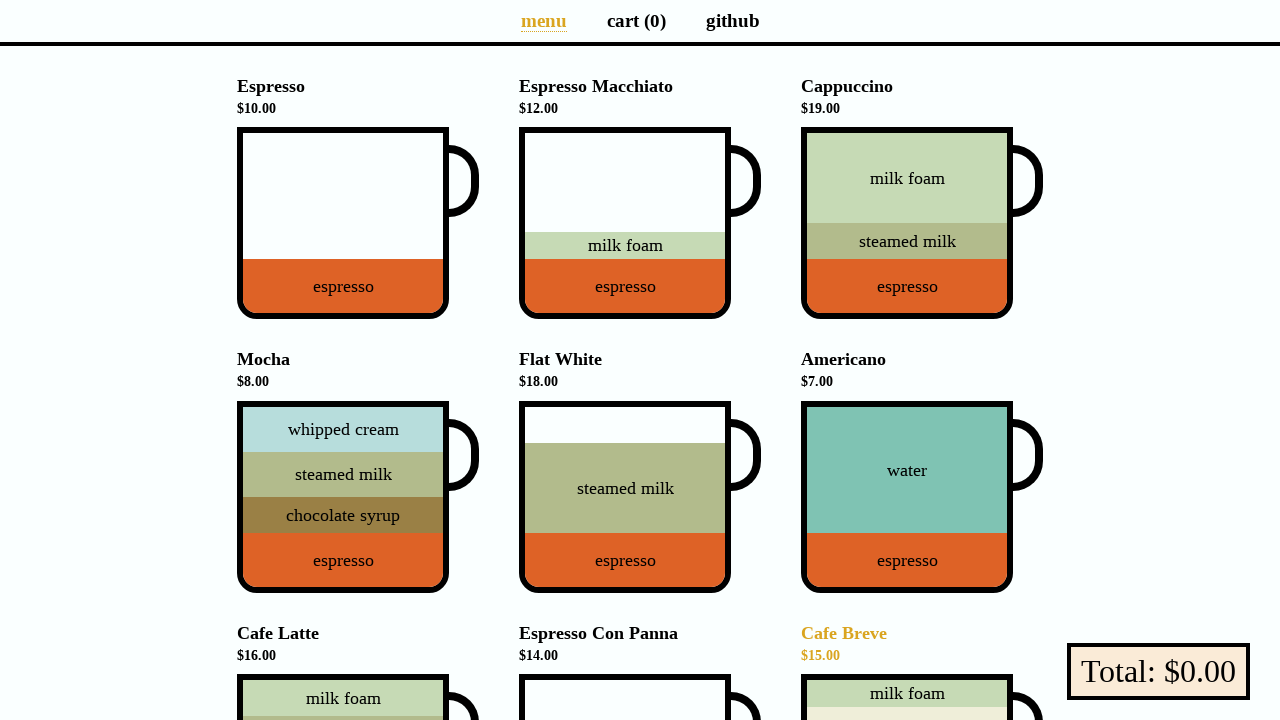

Moved mouse away from menu header 9 - should return to black color at (0, 0)
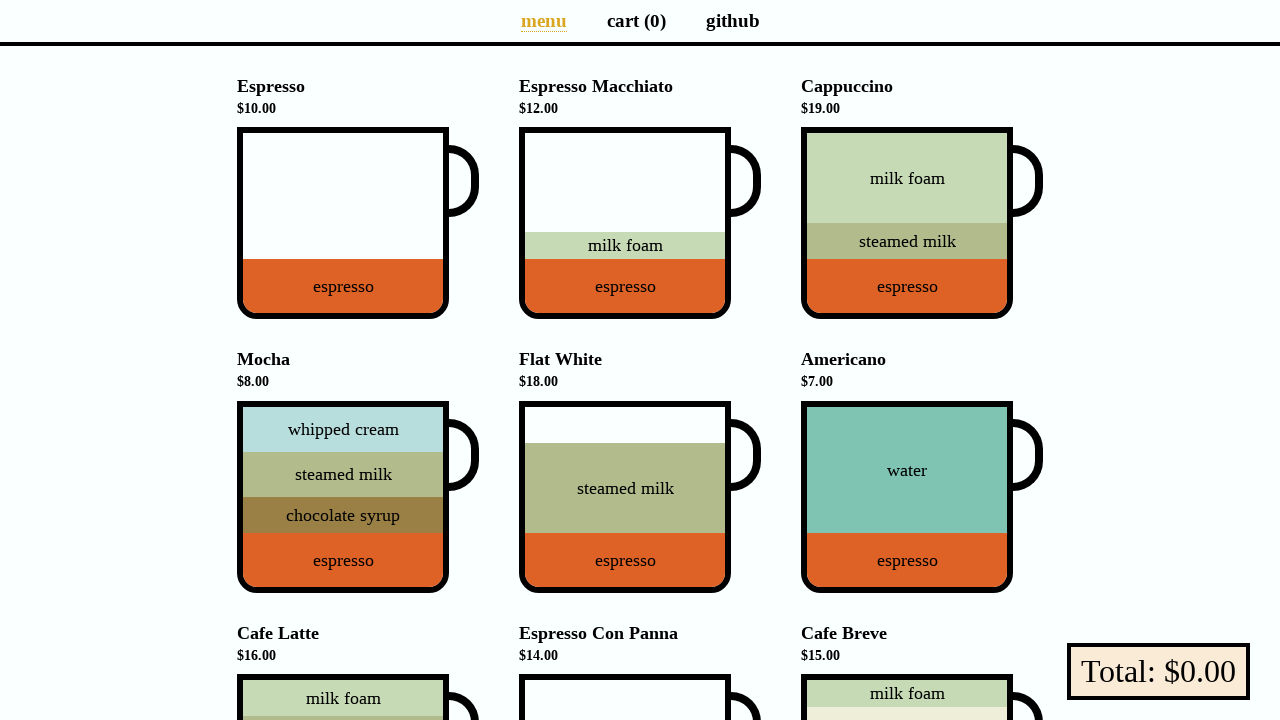

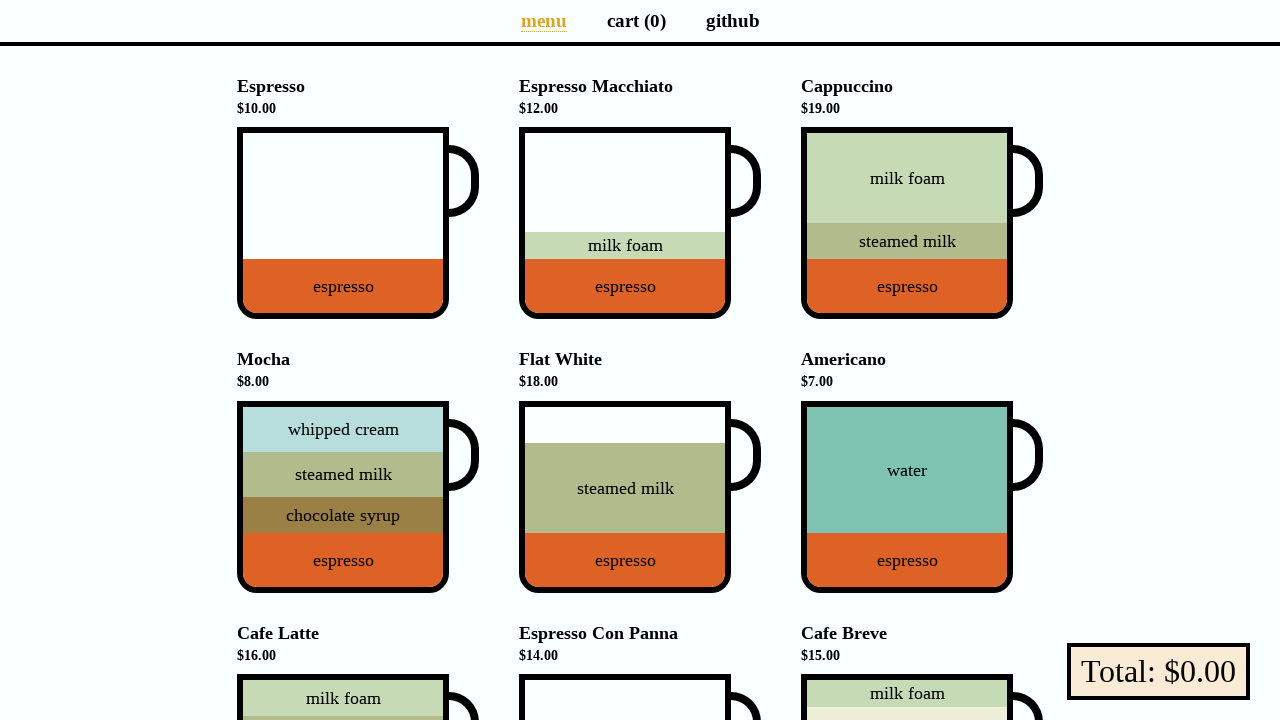